Tests the Checkboxradio widget demo by clicking various checkboxes and radio buttons across different options including No Icons, Product Selector, and Radio Group.

Starting URL: https://jqueryui.com/

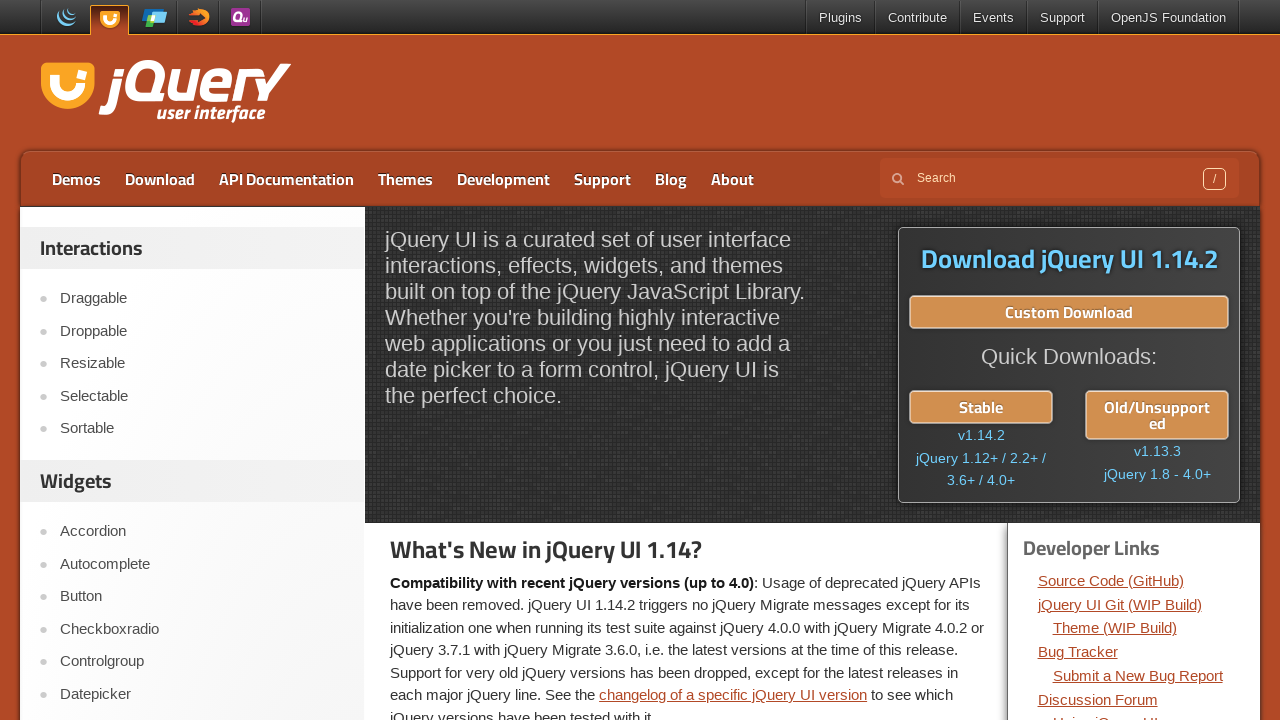

Checkboxradio link became visible
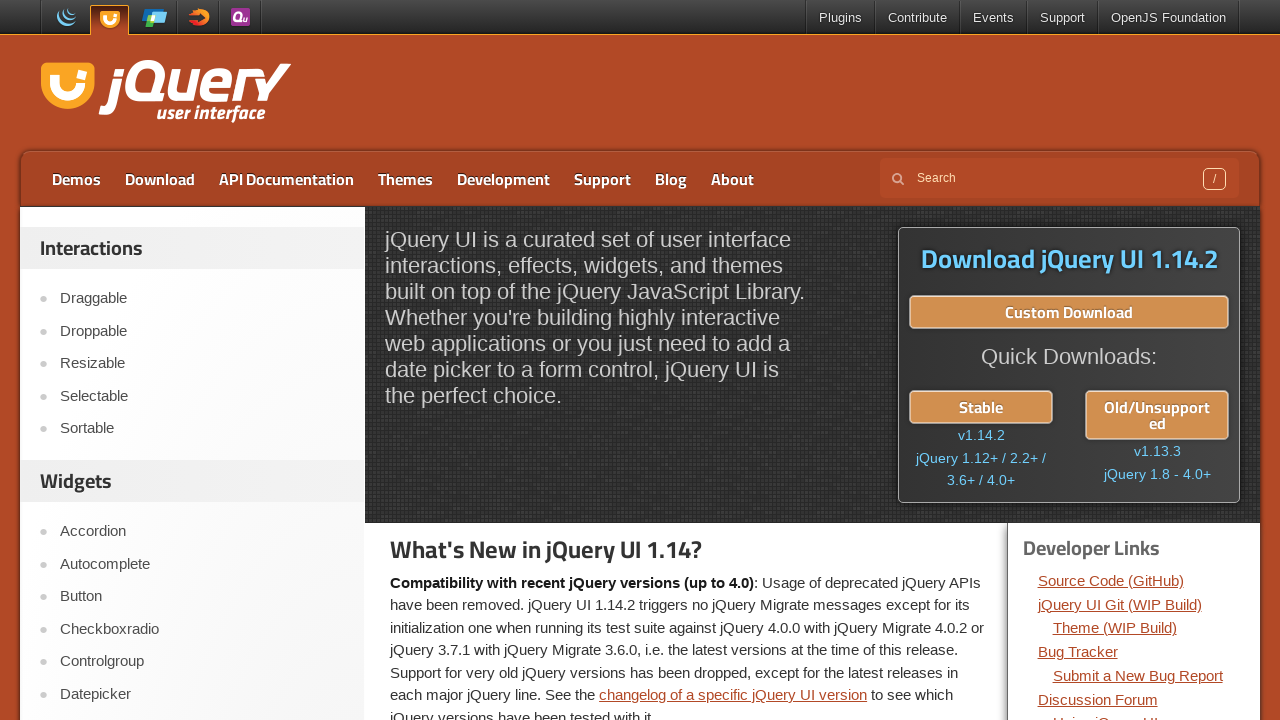

Clicked on Checkboxradio link at (202, 629) on role=link[name='Checkboxradio']
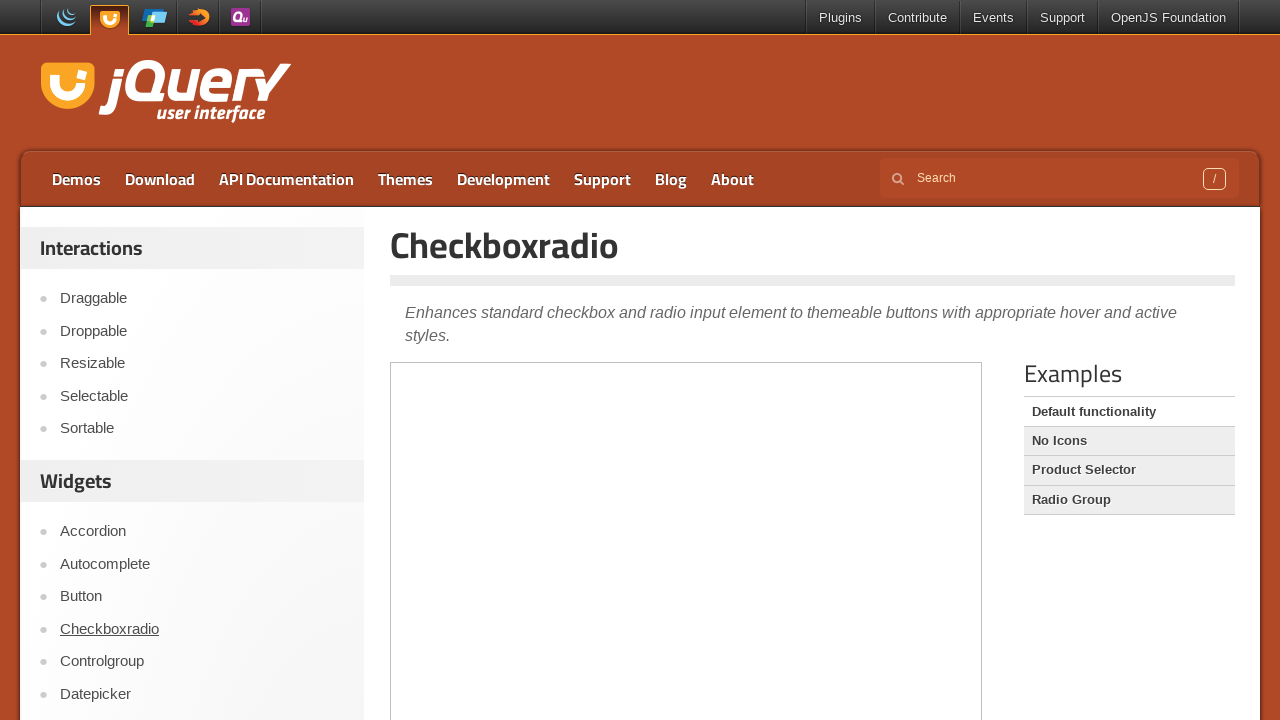

New York location option became visible in iframe
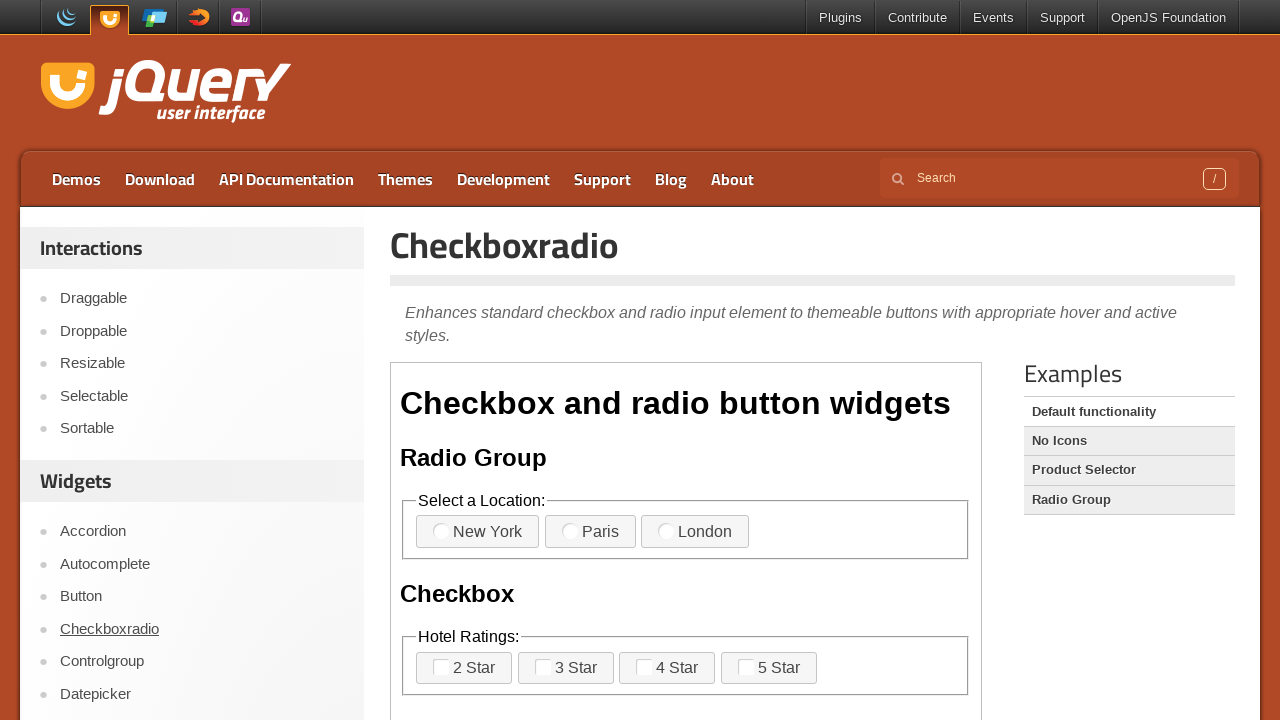

Clicked New York location checkbox at (441, 531) on iframe >> nth=0 >> internal:control=enter-frame >> label:has-text('New York') sp
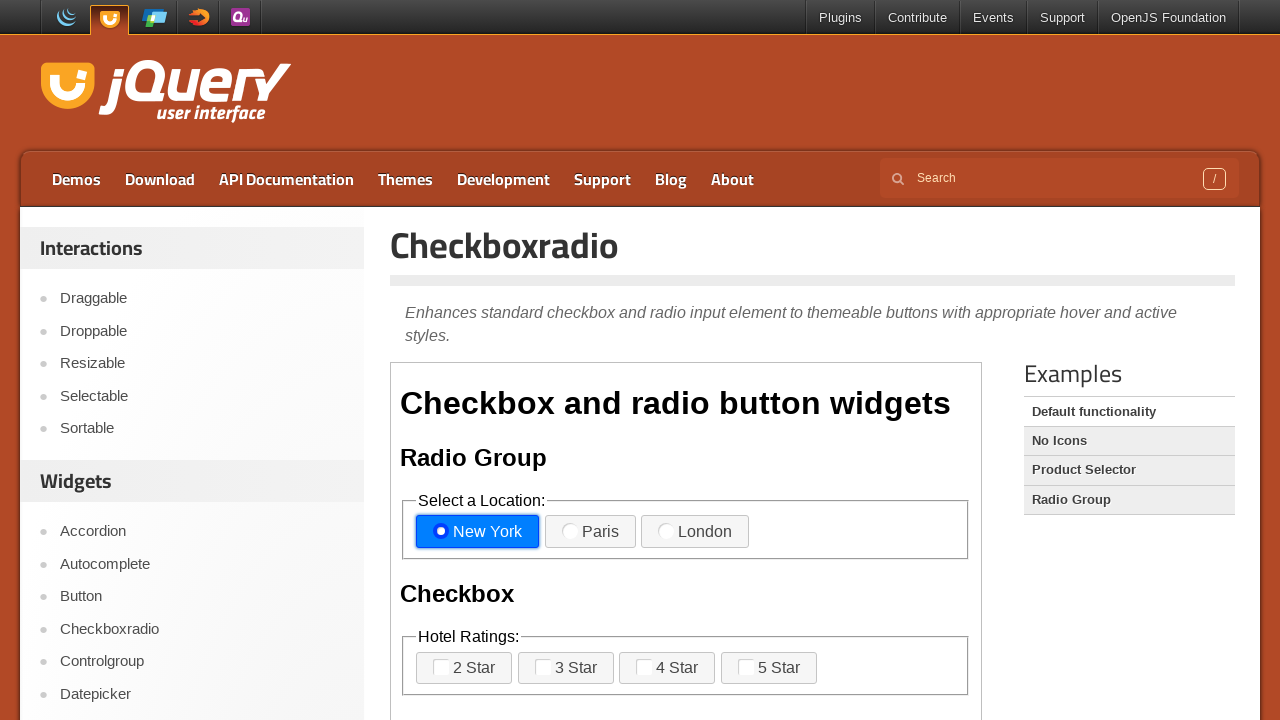

Clicked Paris location checkbox at (570, 531) on iframe >> nth=0 >> internal:control=enter-frame >> label:has-text('Paris') span 
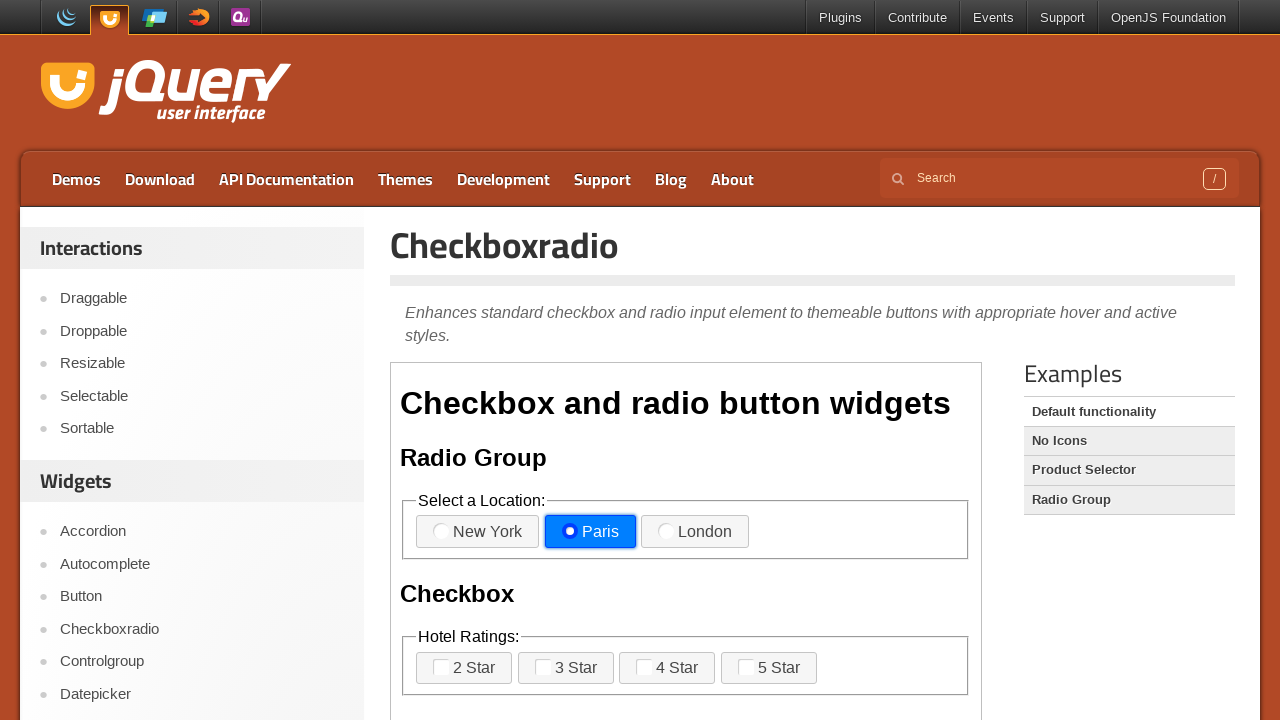

Clicked London location checkbox at (666, 531) on iframe >> nth=0 >> internal:control=enter-frame >> label:has-text('London') span
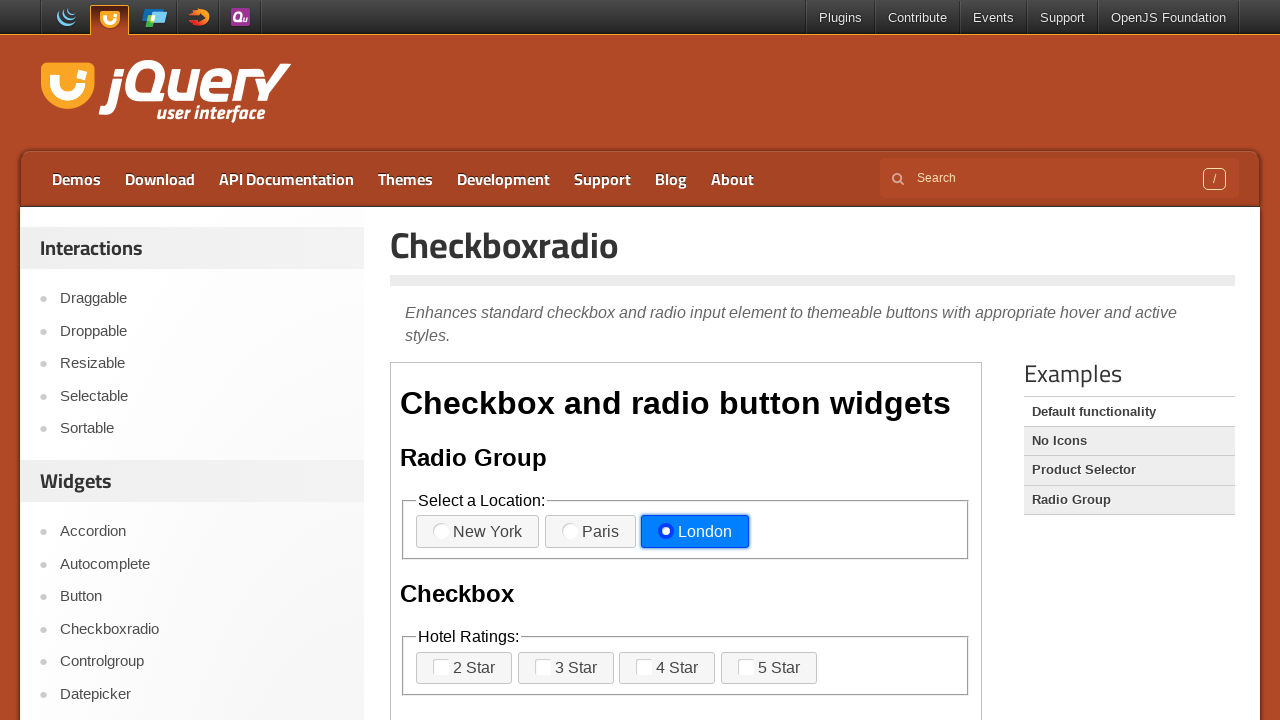

Clicked Paris location checkbox again to toggle at (570, 531) on iframe >> nth=0 >> internal:control=enter-frame >> label:has-text('Paris') span 
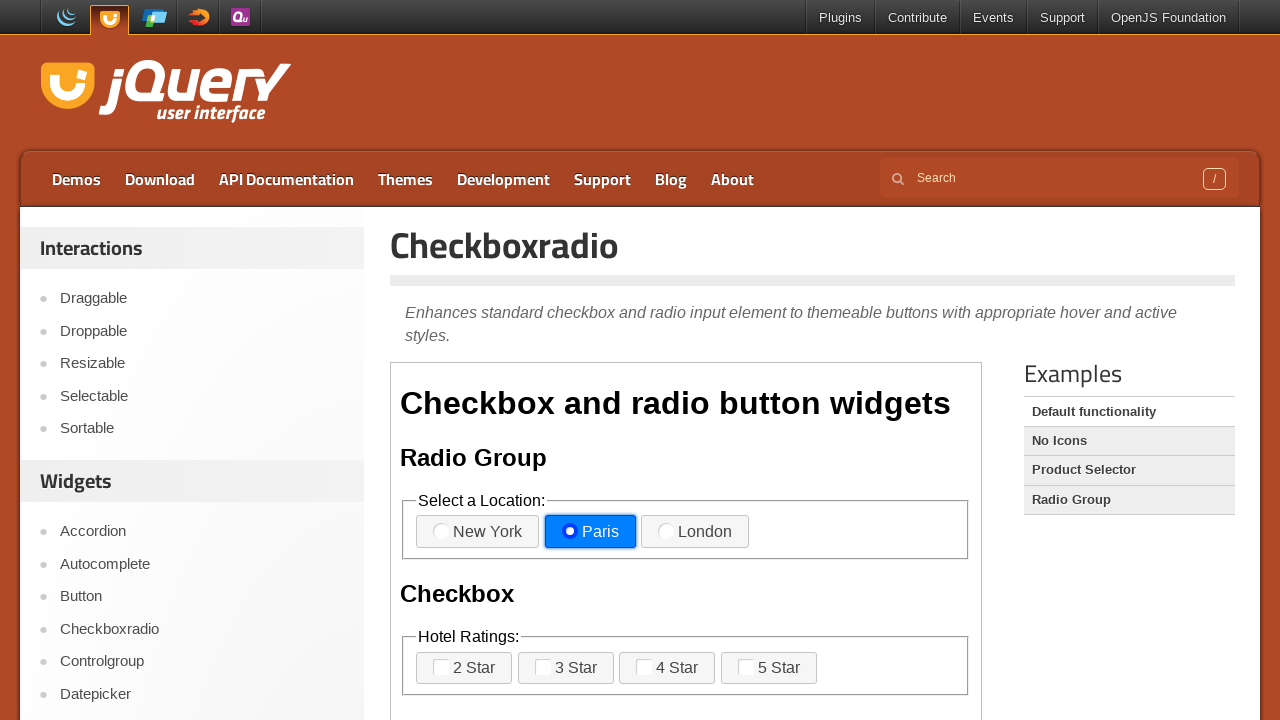

Clicked 2 Star radio button at (441, 667) on iframe >> nth=0 >> internal:control=enter-frame >> label:has-text('2 Star') span
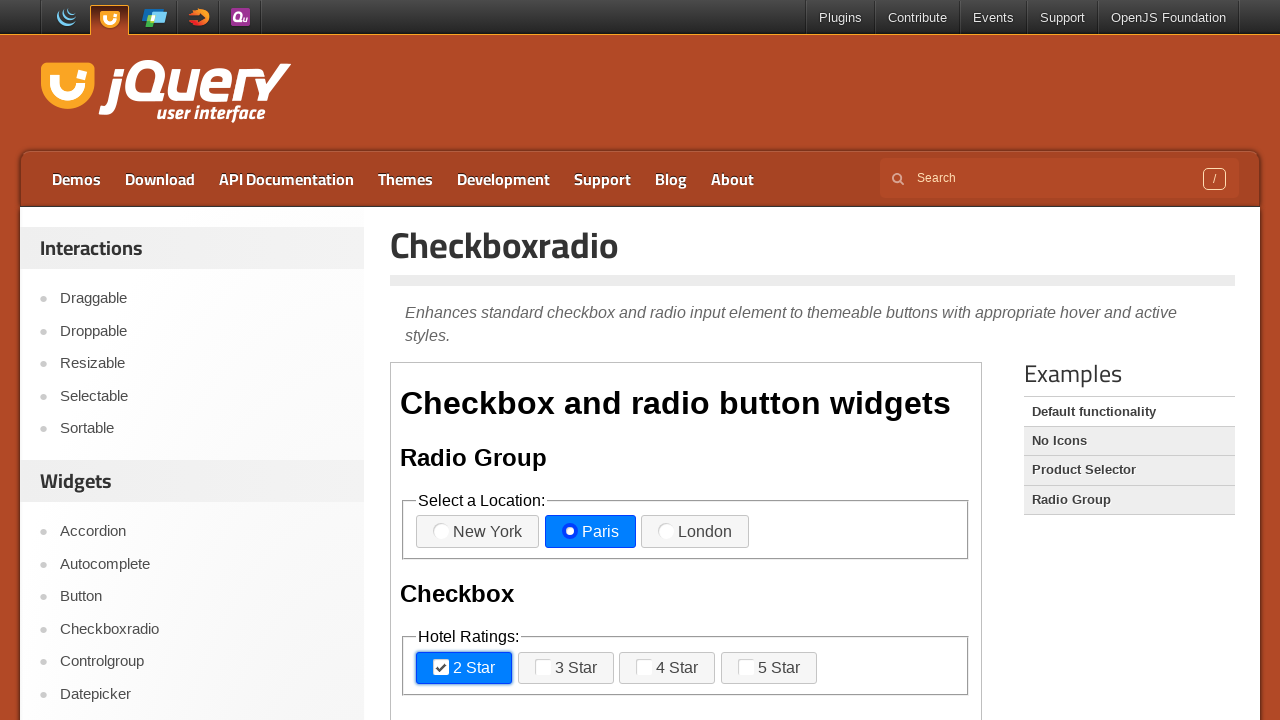

Clicked 3 Star radio button at (543, 667) on iframe >> nth=0 >> internal:control=enter-frame >> label:has-text('3 Star') span
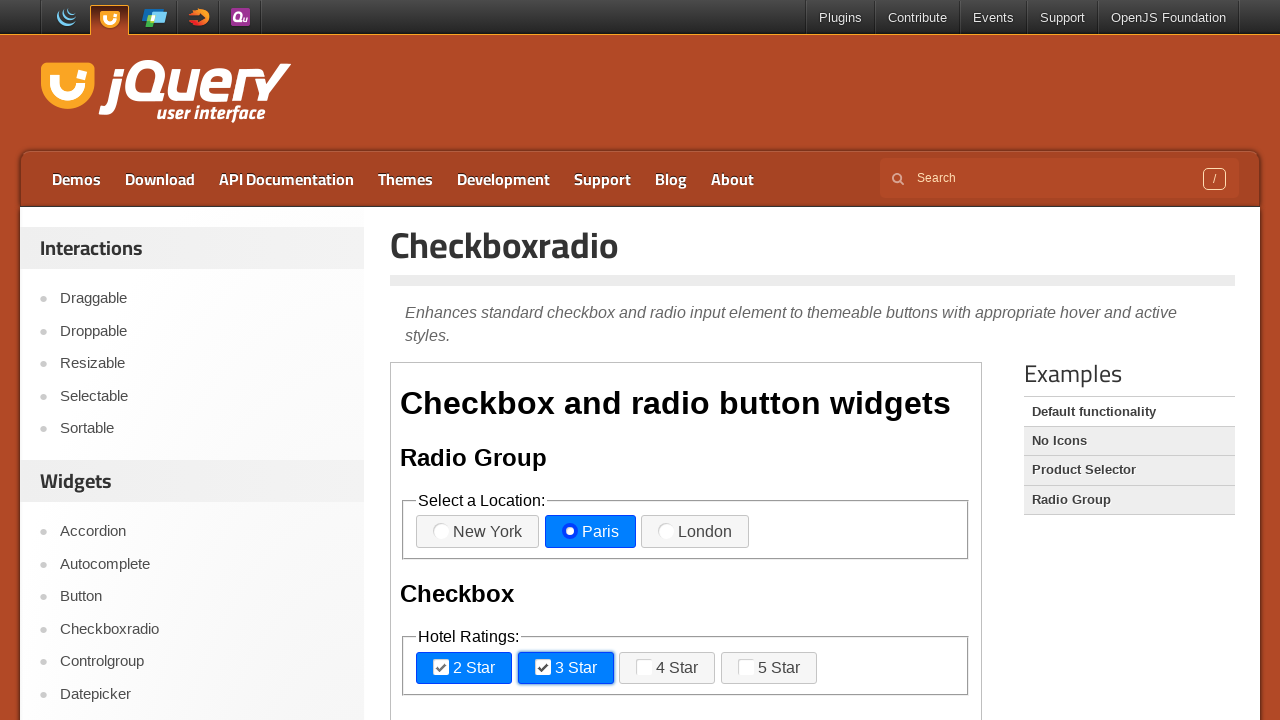

Clicked 4 Star radio button at (644, 667) on iframe >> nth=0 >> internal:control=enter-frame >> label:has-text('4 Star') span
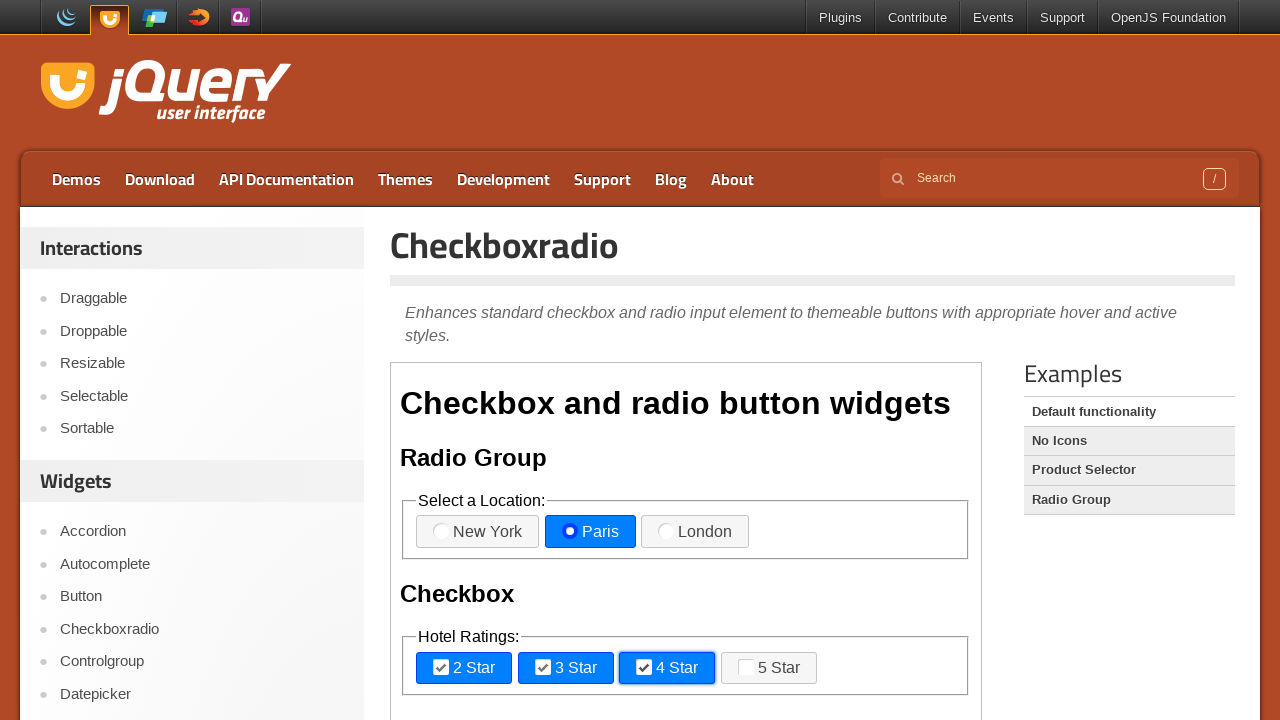

Clicked 5 Star radio button at (746, 667) on iframe >> nth=0 >> internal:control=enter-frame >> label:has-text('5 Star') span
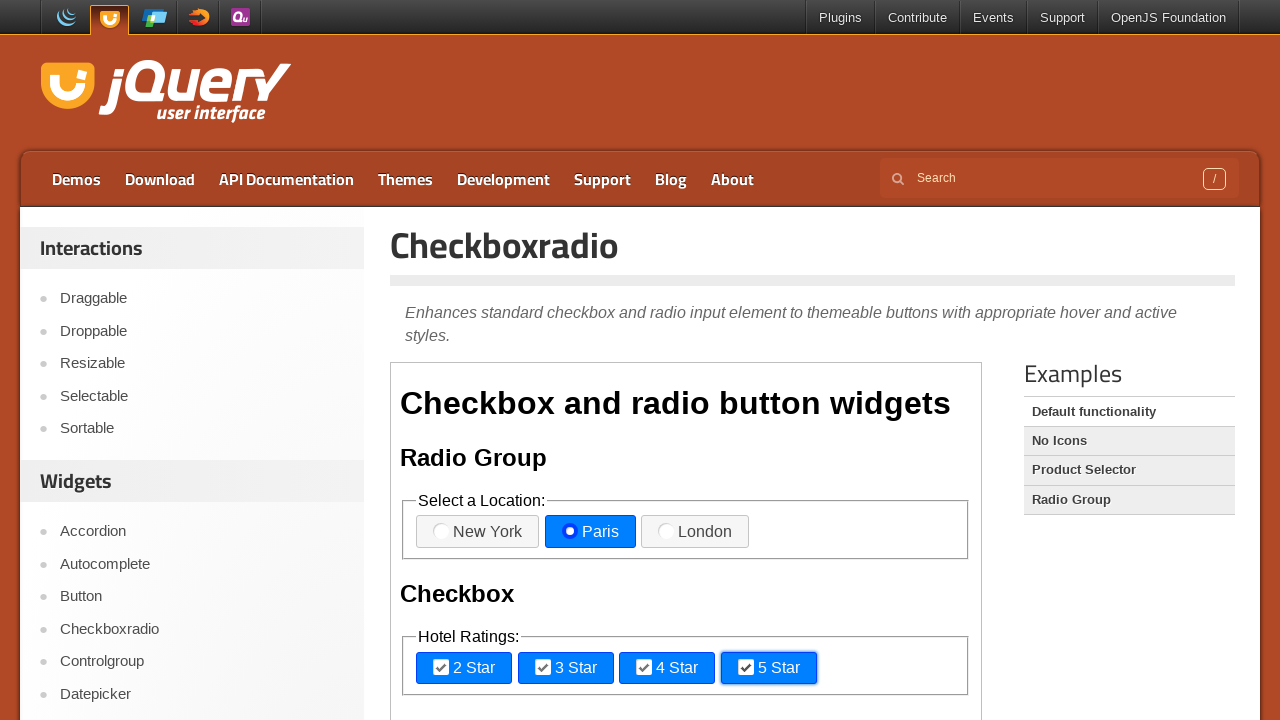

Clicked Double bed type radio button at (441, 360) on iframe >> nth=0 >> internal:control=enter-frame >> label:has-text('Double') span
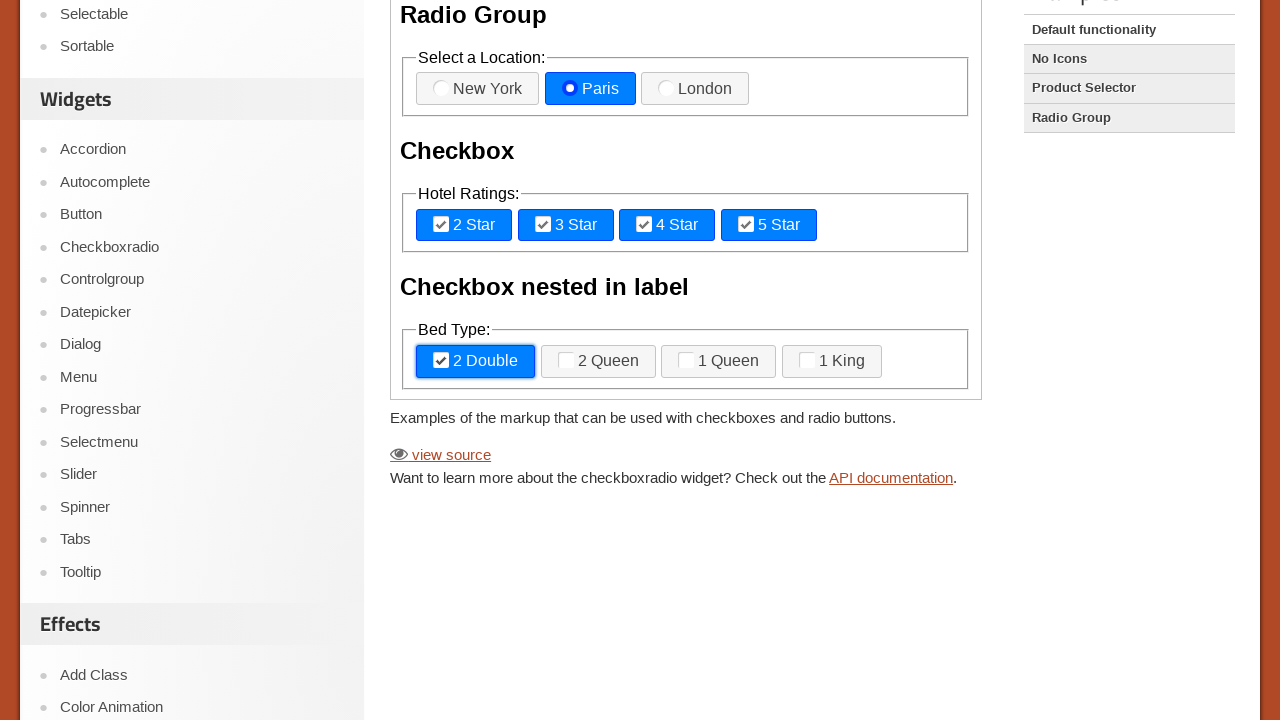

Clicked 2 Queen bed type radio button at (566, 360) on iframe >> nth=0 >> internal:control=enter-frame >> label:has-text('2 Queen') spa
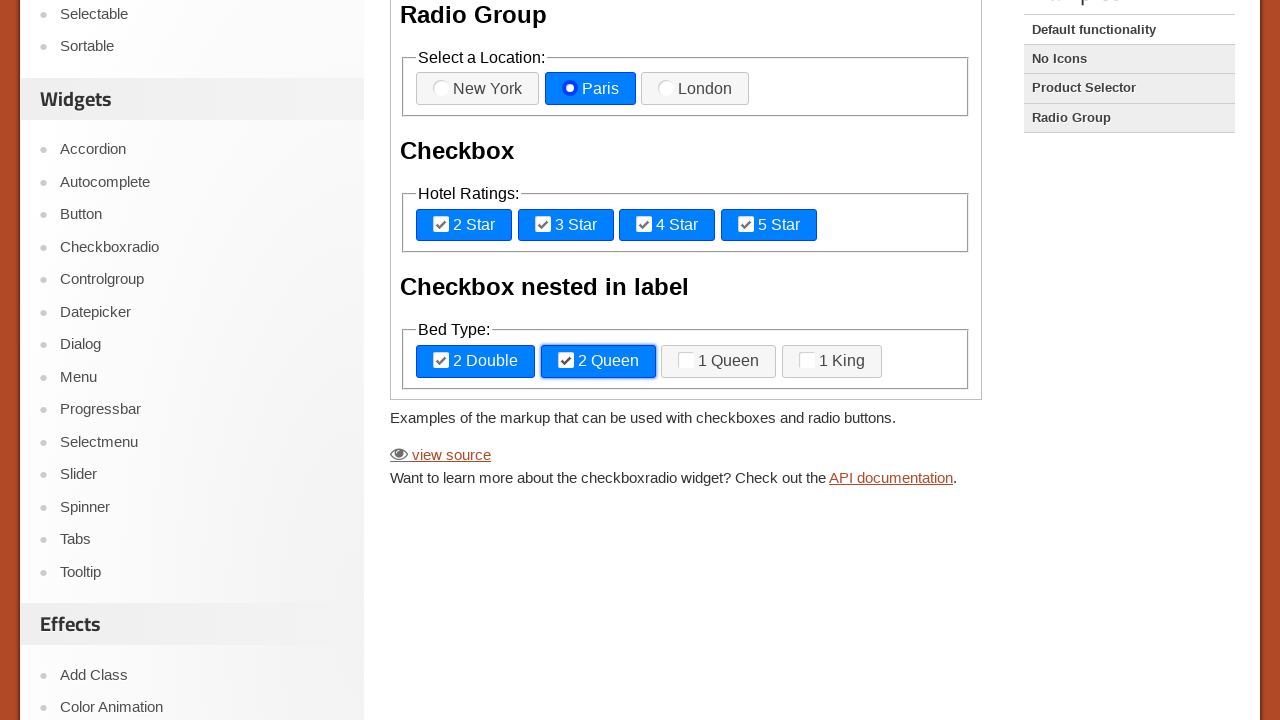

Clicked 1 Queen bed type radio button at (686, 360) on iframe >> nth=0 >> internal:control=enter-frame >> label:has-text('1 Queen') spa
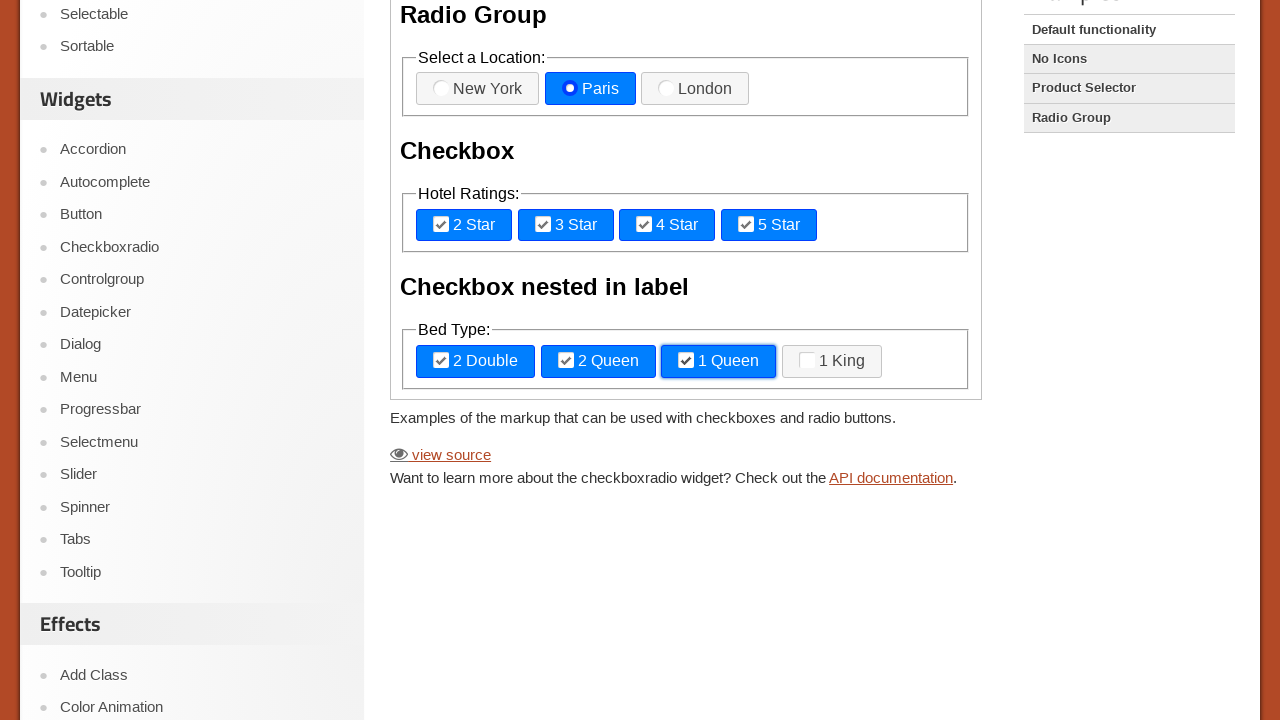

Clicked King bed type radio button at (807, 360) on iframe >> nth=0 >> internal:control=enter-frame >> label:has-text('King') span >
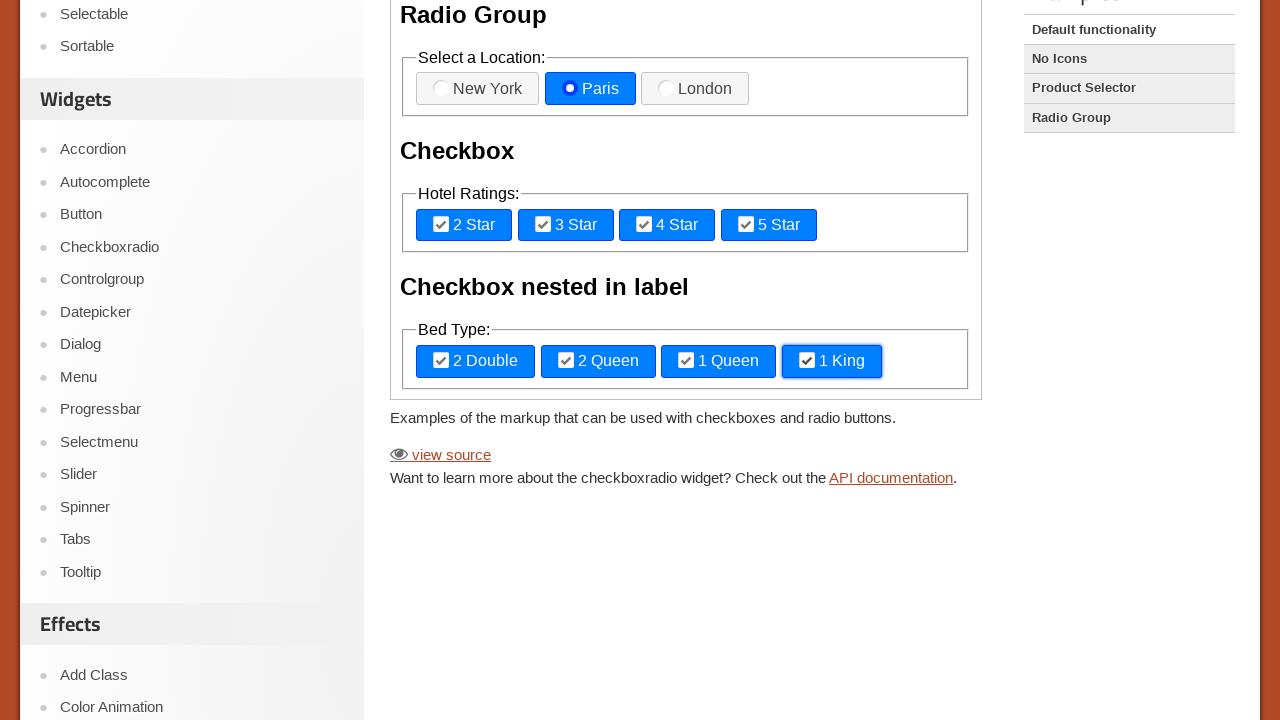

No Icons link became visible
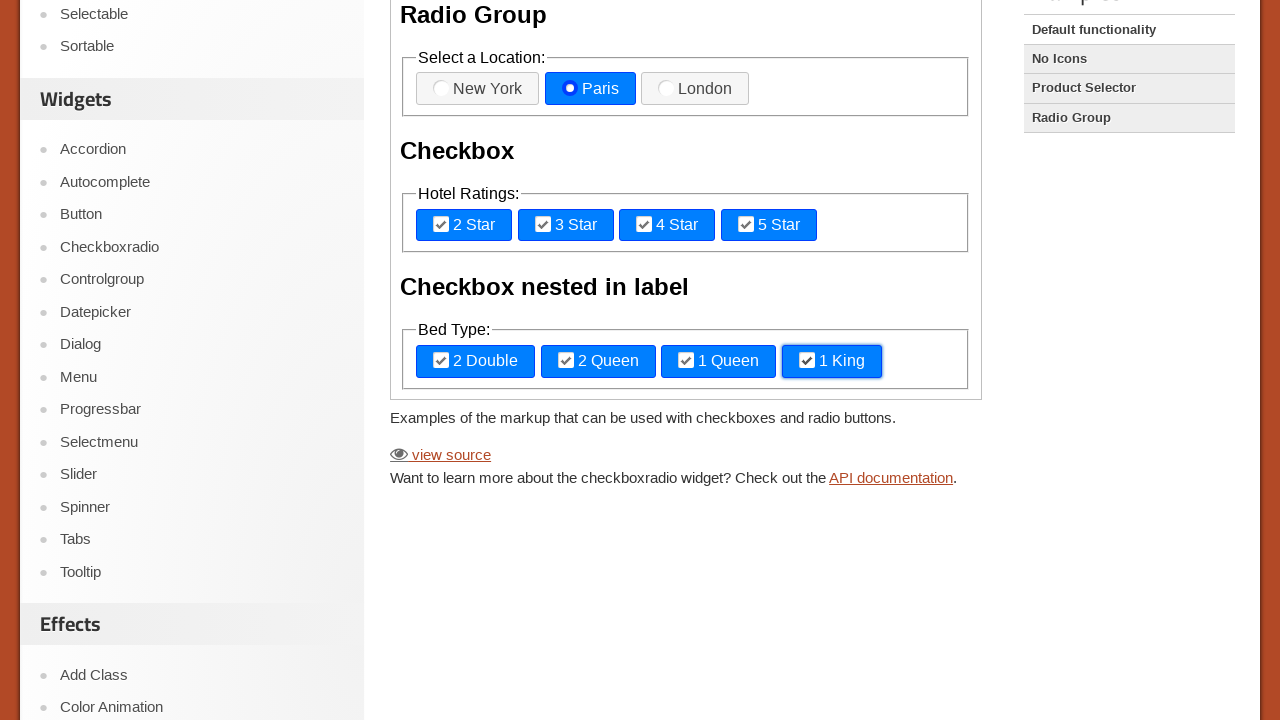

Clicked on No Icons link at (1129, 59) on role=link[name='No Icons']
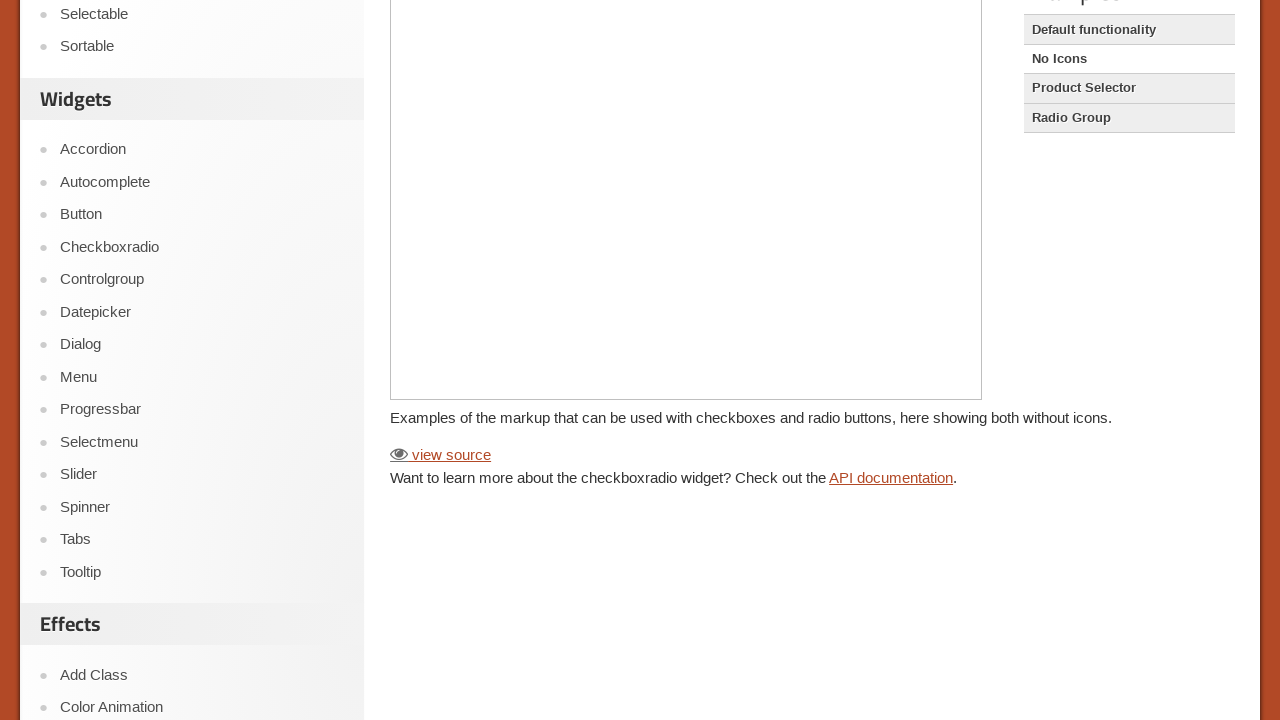

Clicked New York in No Icons section at (468, 150) on iframe >> nth=0 >> internal:control=enter-frame >> text=New York
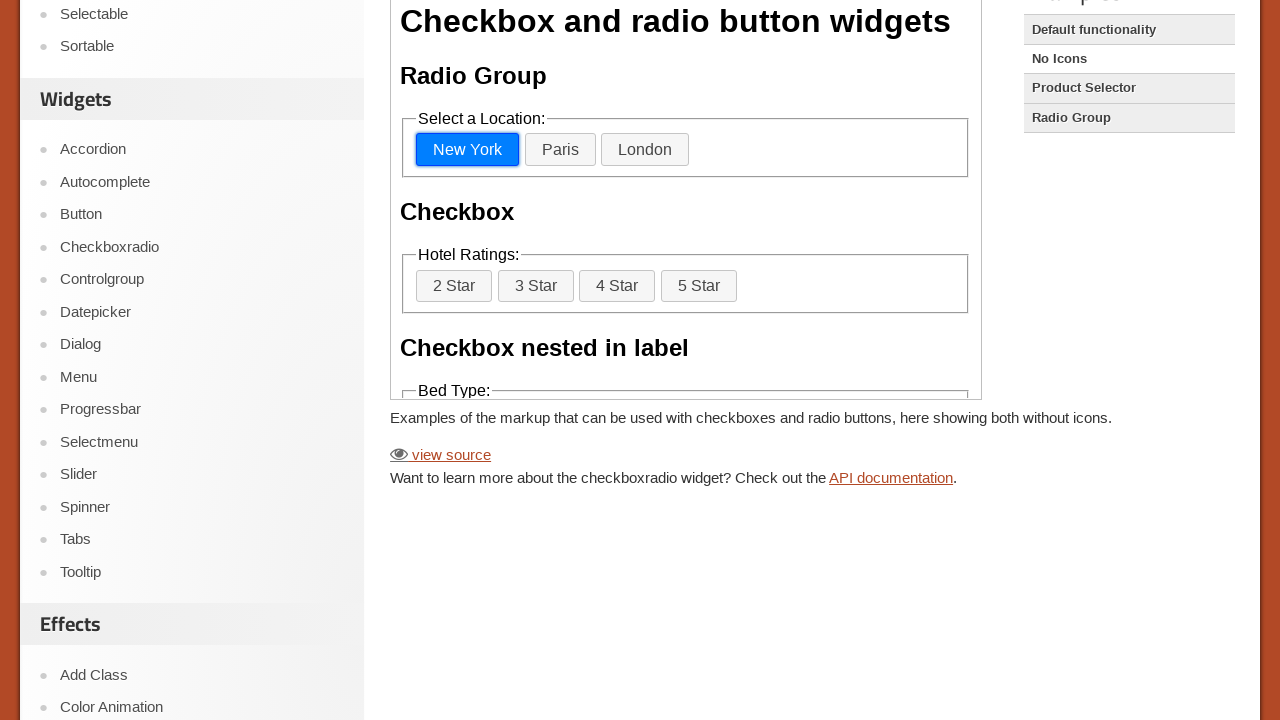

Clicked Paris in No Icons section at (560, 150) on iframe >> nth=0 >> internal:control=enter-frame >> text=Paris
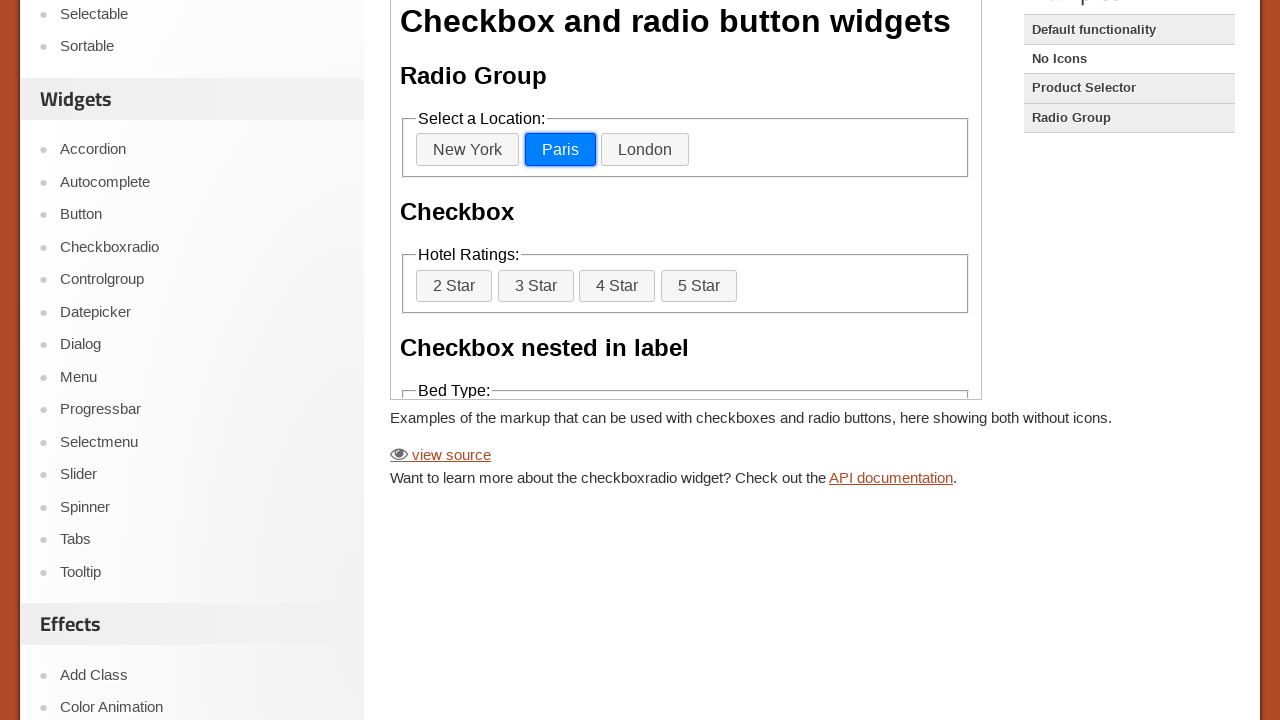

Clicked London in No Icons section at (645, 150) on iframe >> nth=0 >> internal:control=enter-frame >> text=London
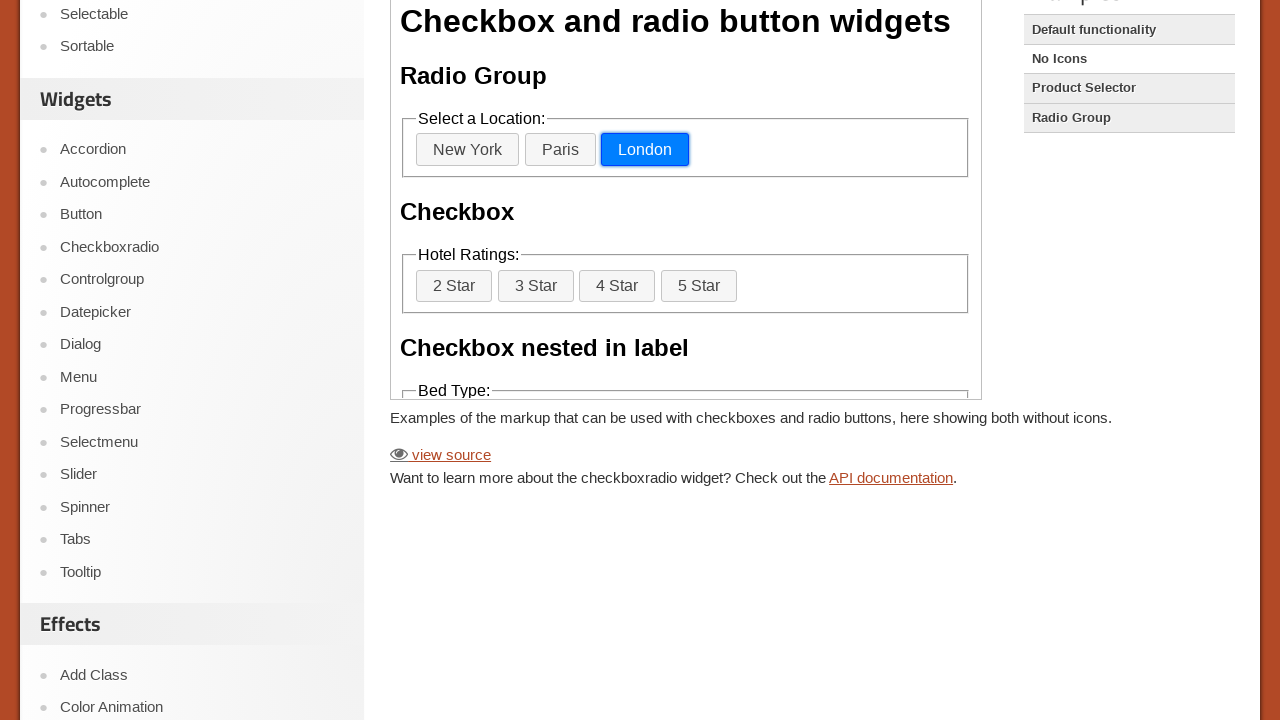

Clicked 2 Star in No Icons section at (454, 286) on iframe >> nth=0 >> internal:control=enter-frame >> text=2 Star
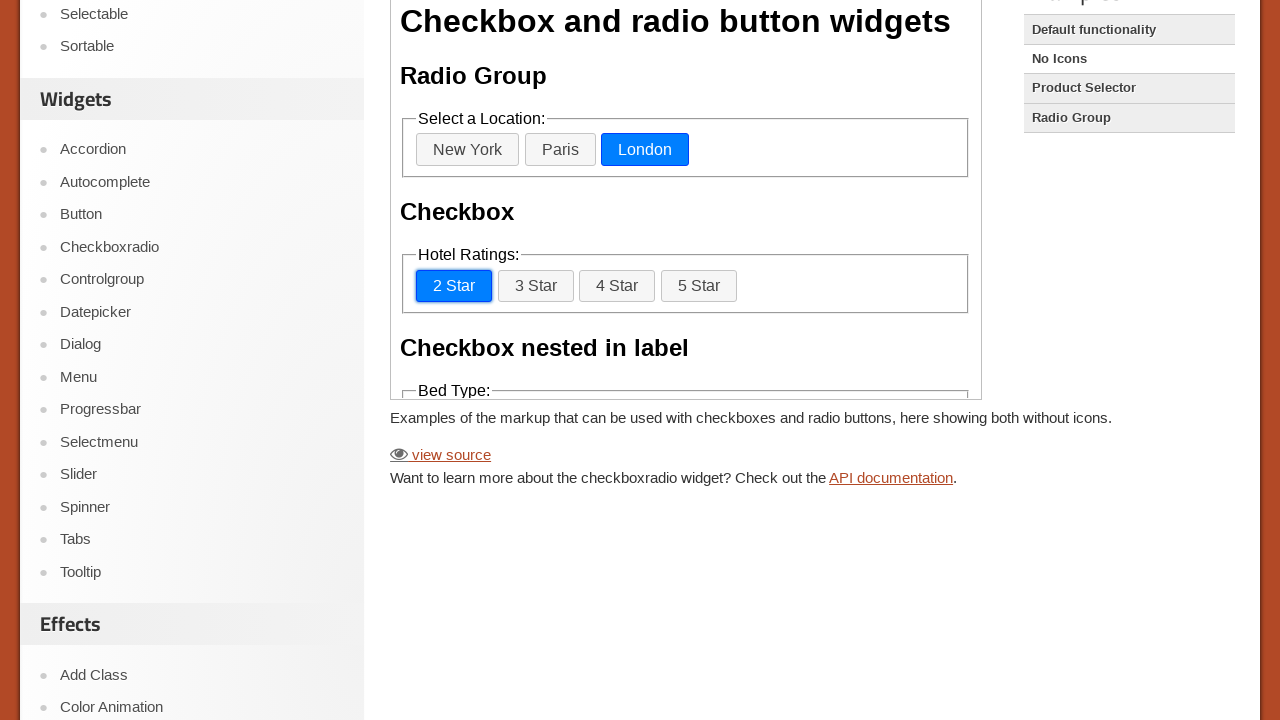

Clicked 3 Star in No Icons section at (536, 286) on iframe >> nth=0 >> internal:control=enter-frame >> text=3 Star
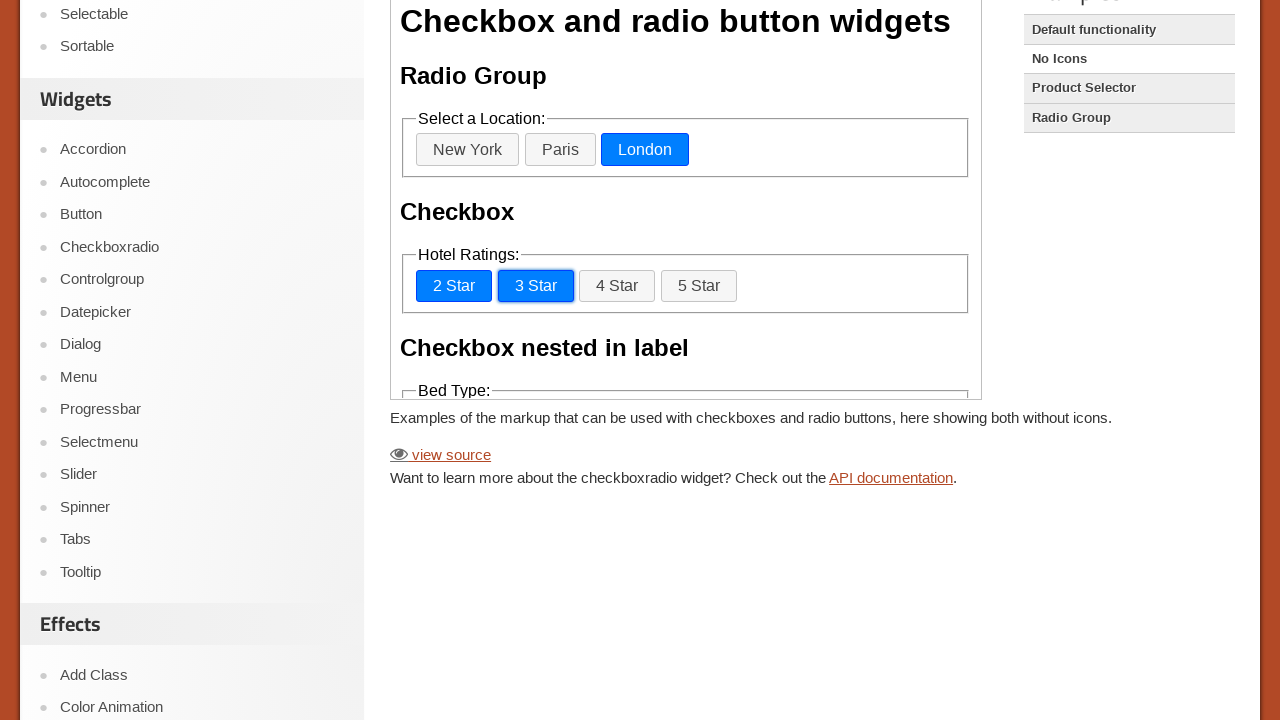

Clicked 4 Star in No Icons section at (617, 286) on iframe >> nth=0 >> internal:control=enter-frame >> text=4 Star
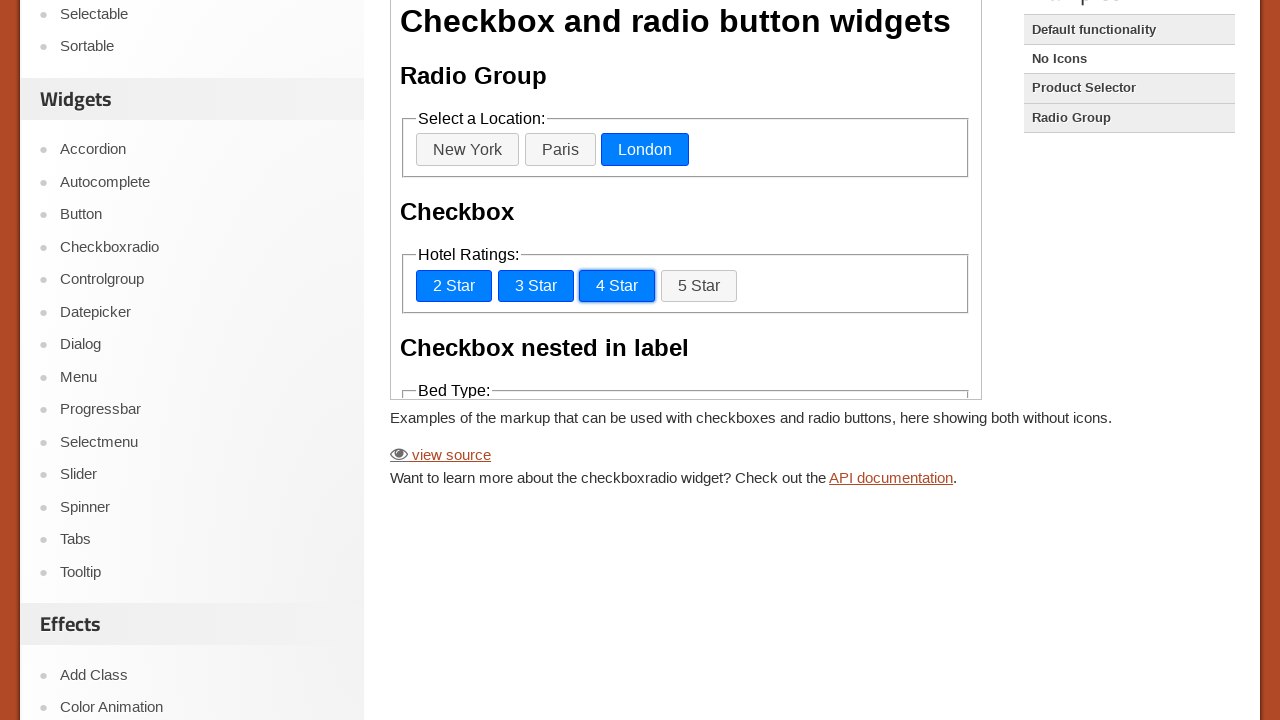

Clicked 5 Star in No Icons section at (699, 286) on iframe >> nth=0 >> internal:control=enter-frame >> text=5 Star
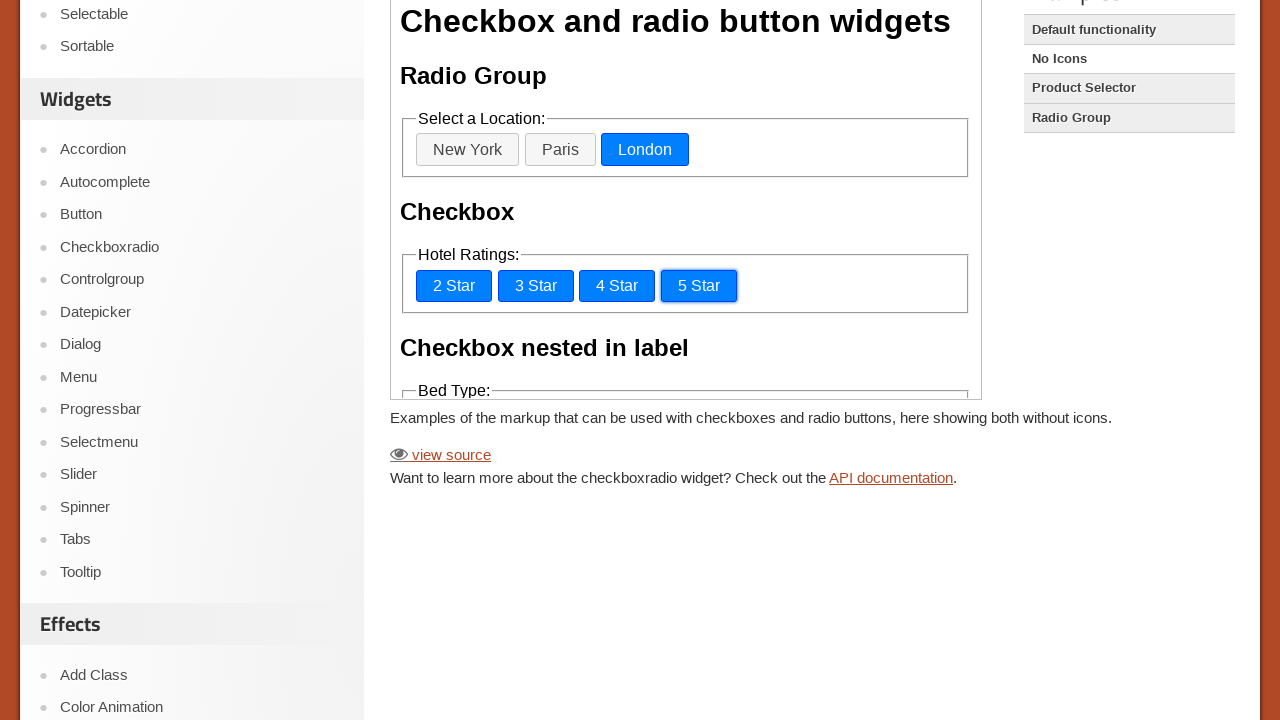

Clicked Double in No Icons section at (466, 362) on iframe >> nth=0 >> internal:control=enter-frame >> text=Double
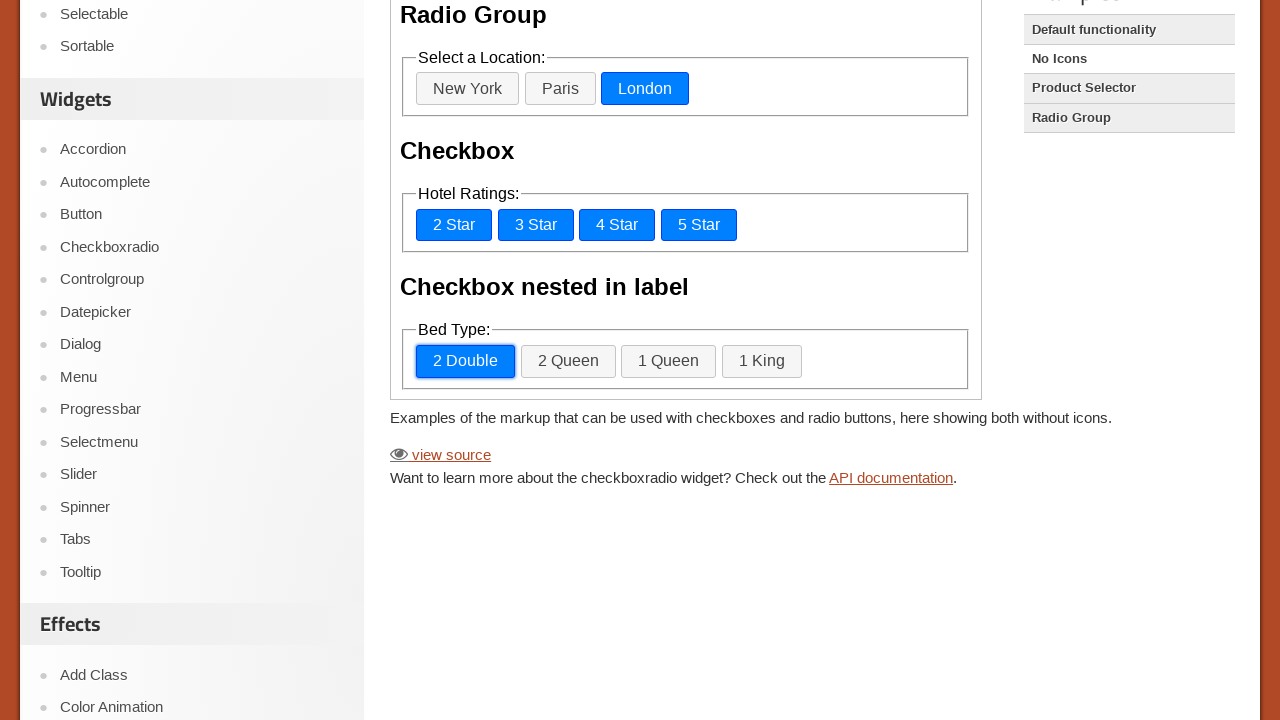

Clicked 2 Queen in No Icons section at (568, 362) on iframe >> nth=0 >> internal:control=enter-frame >> text=2 Queen
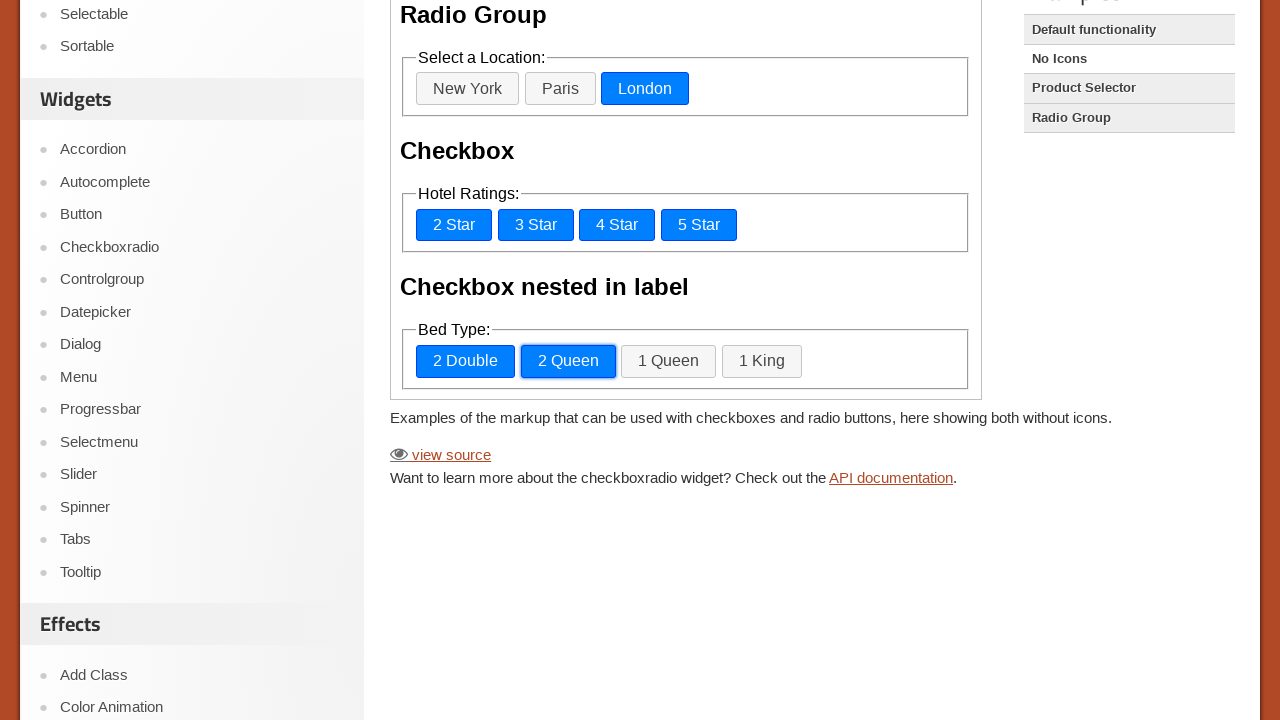

Clicked 1 Queen in No Icons section at (669, 362) on iframe >> nth=0 >> internal:control=enter-frame >> text=1 Queen
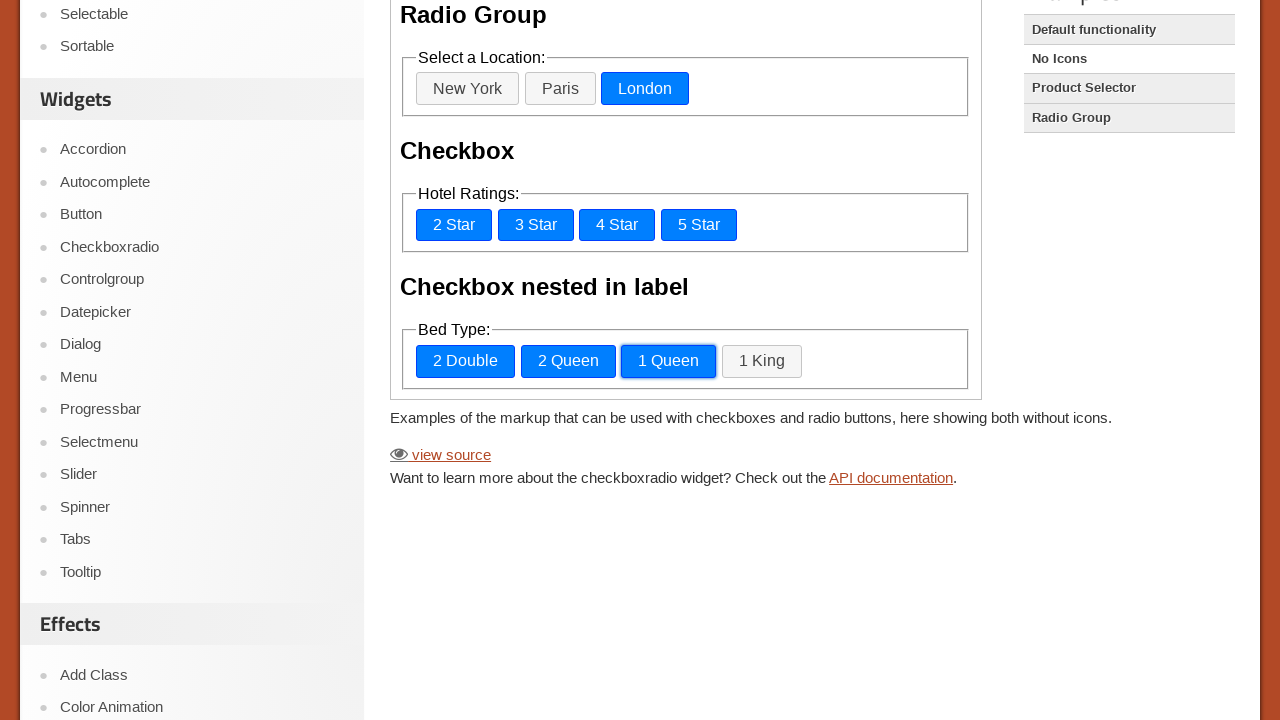

Clicked 1 King in No Icons section at (762, 362) on iframe >> nth=0 >> internal:control=enter-frame >> text=1 King
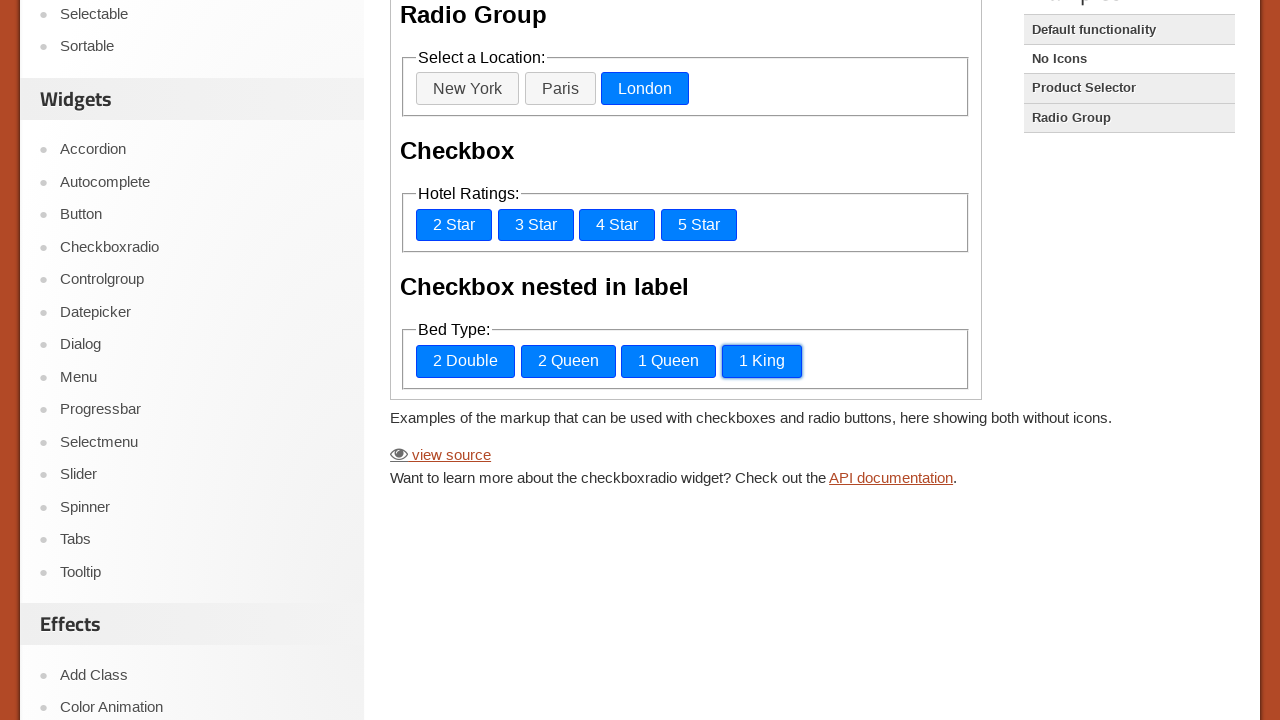

Product Selector link became visible
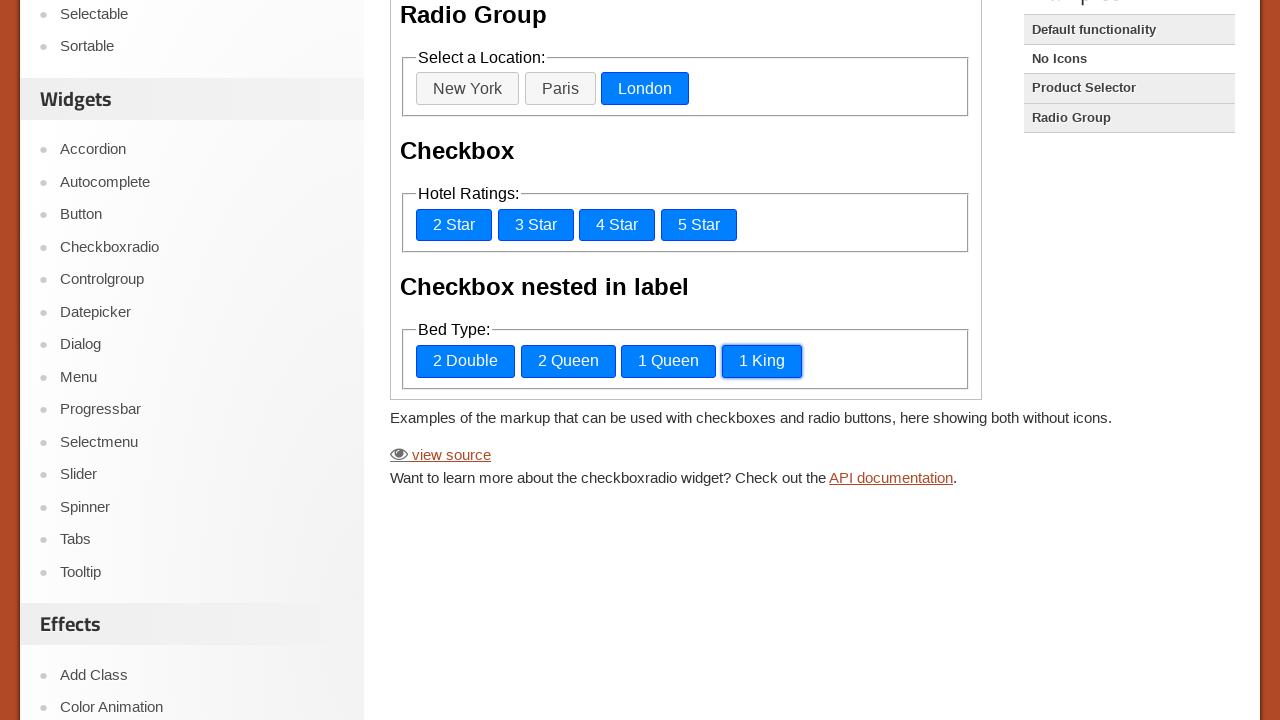

Clicked on Product Selector link at (1129, 88) on role=link[name='Product Selector']
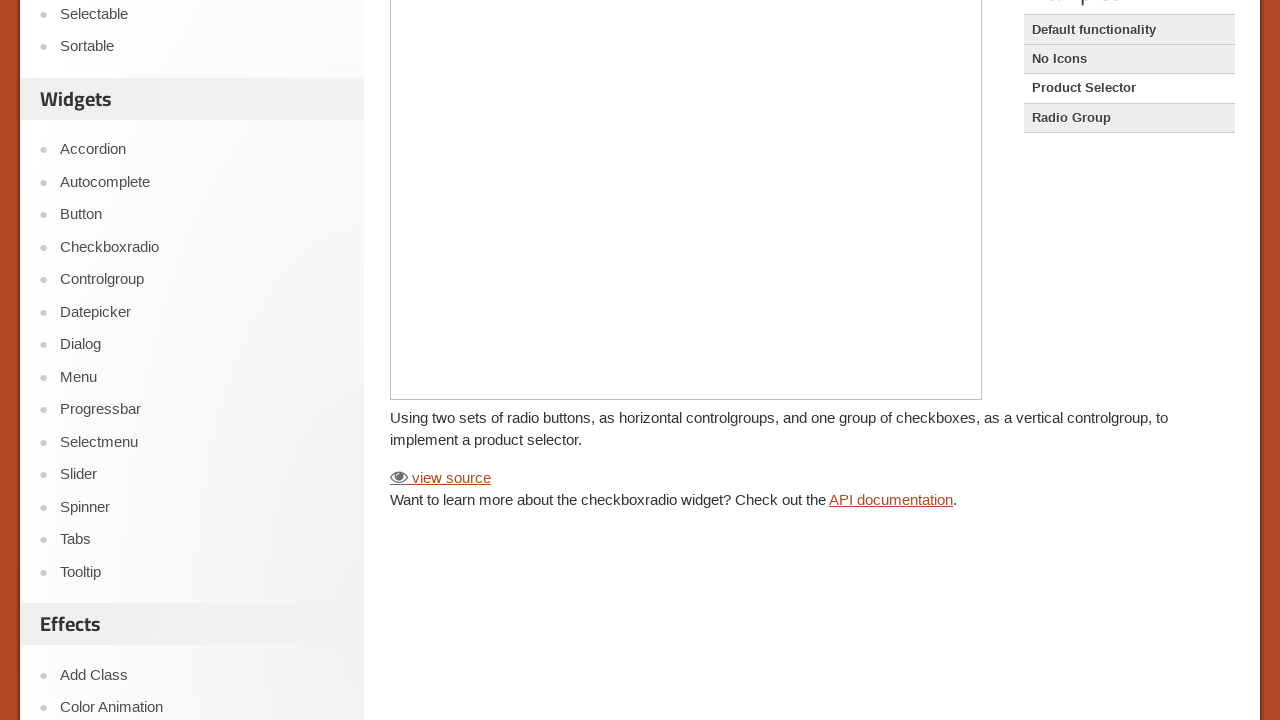

Clicked first product checkbox icon at (441, 81) on iframe >> nth=0 >> internal:control=enter-frame >> .ui-checkboxradio-icon >> nth
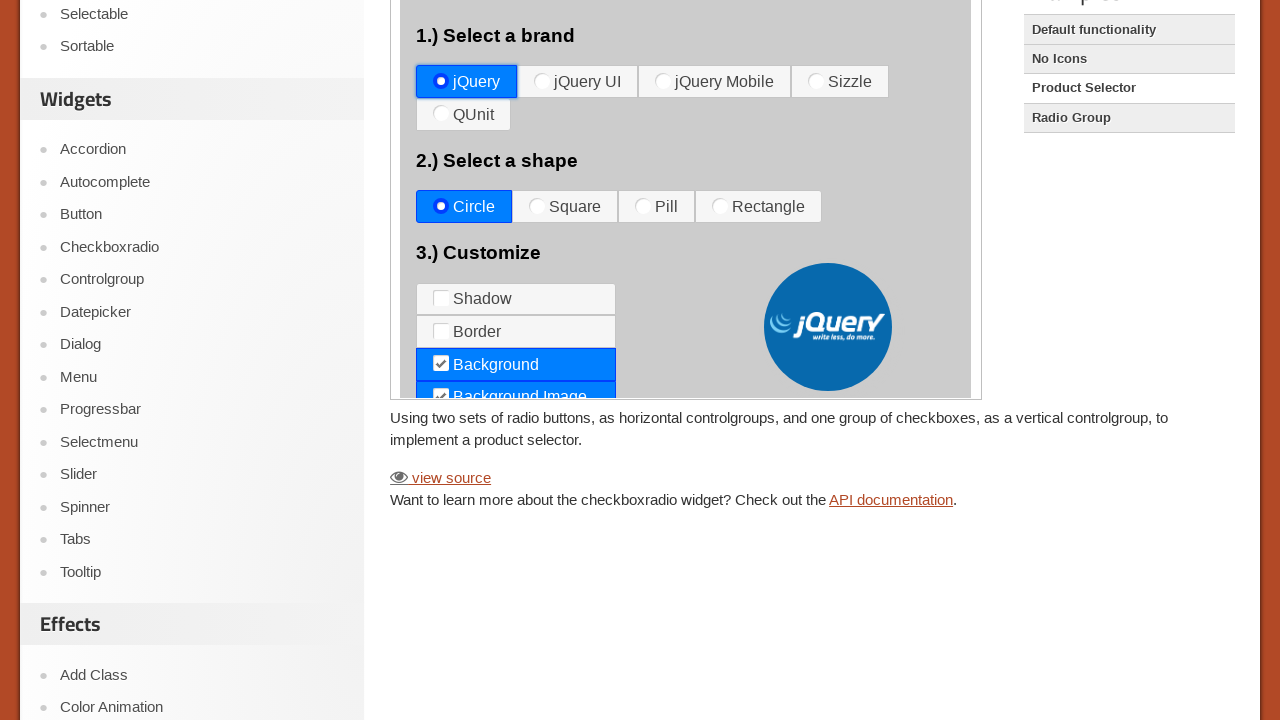

Clicked jQuery UI product checkbox at (542, 81) on iframe >> nth=0 >> internal:control=enter-frame >> label:has-text('jQuery UI') s
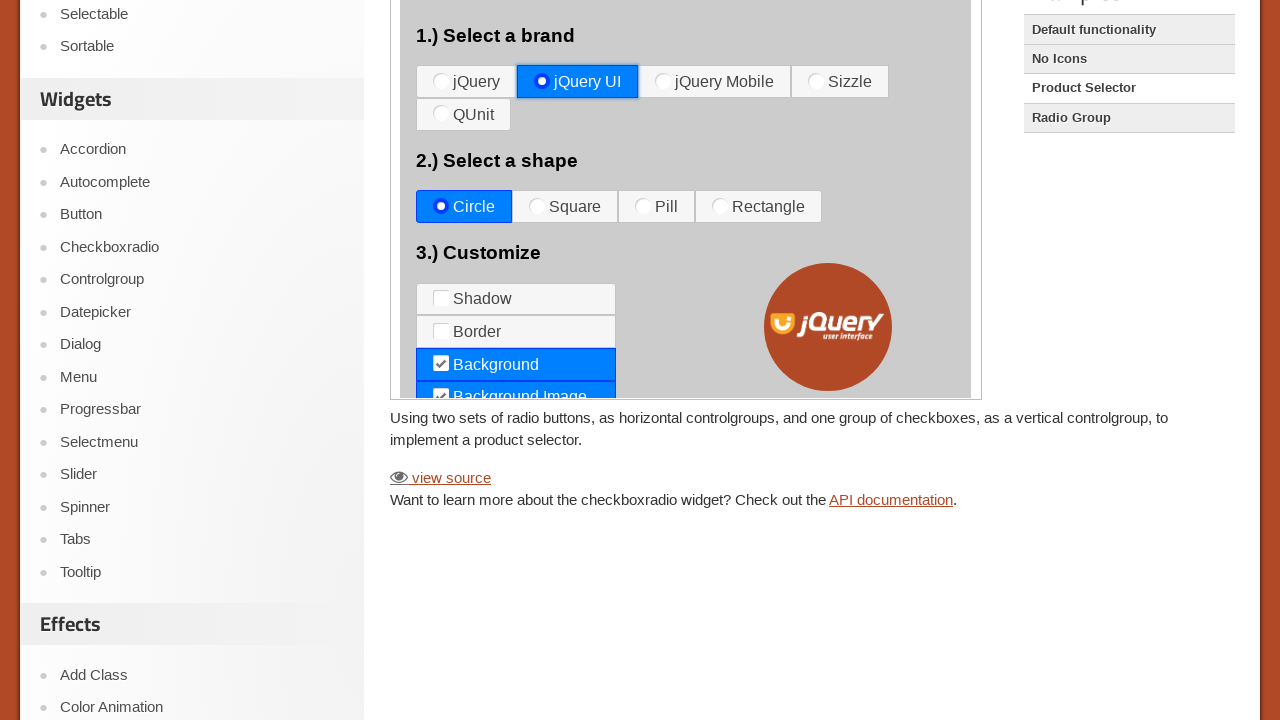

Clicked jQuery Mobile product checkbox at (663, 81) on iframe >> nth=0 >> internal:control=enter-frame >> label:has-text('jQuery Mobile
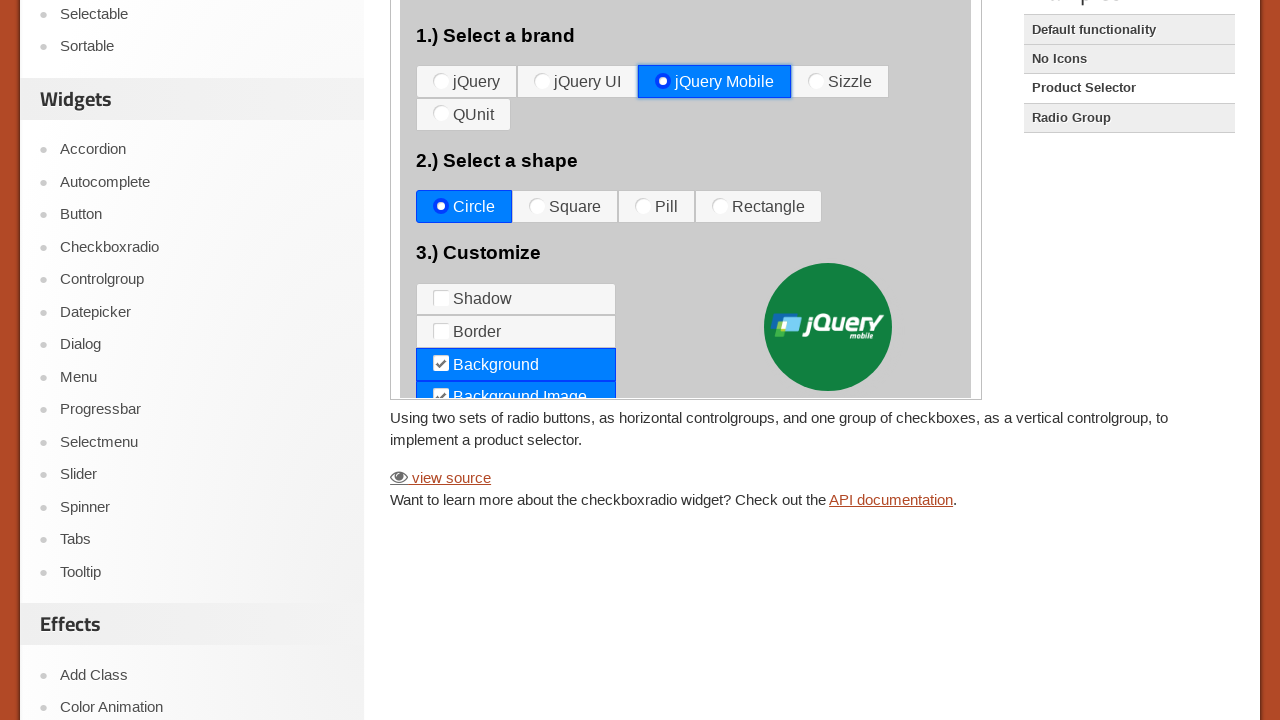

Clicked Sizzle product checkbox at (816, 81) on iframe >> nth=0 >> internal:control=enter-frame >> label:has-text('Sizzle') span
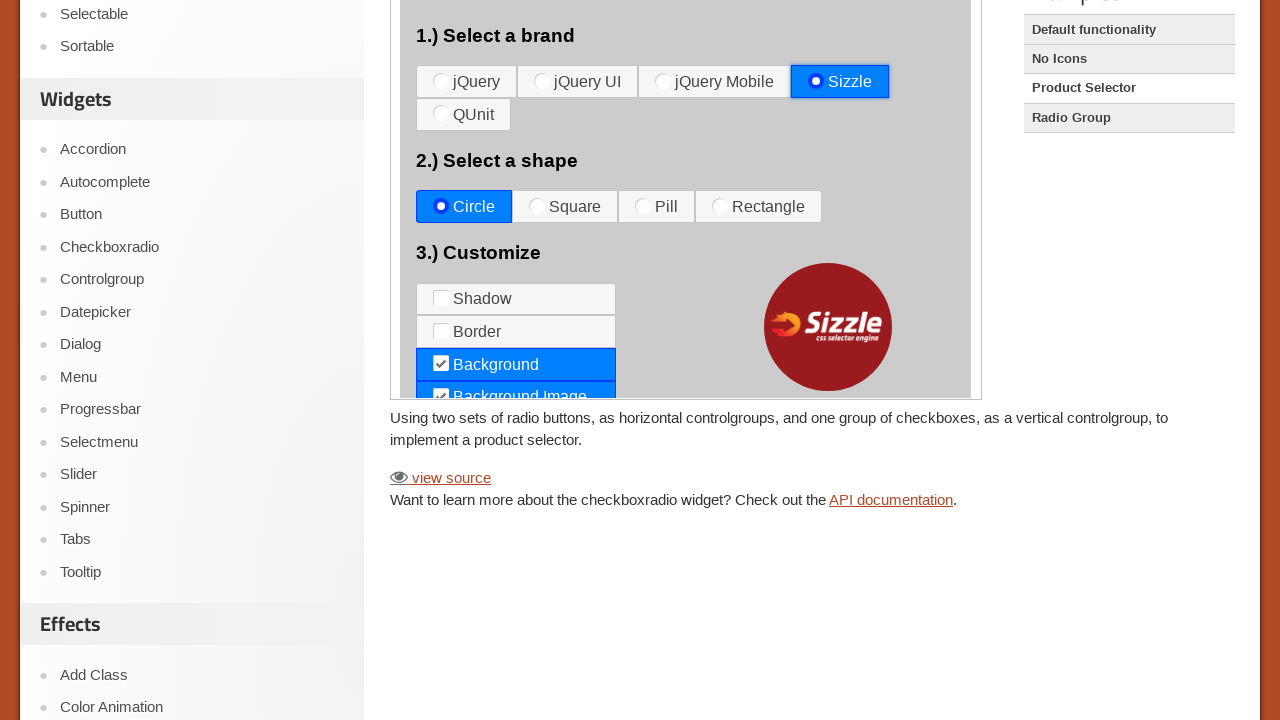

Clicked QUnit product checkbox at (441, 114) on iframe >> nth=0 >> internal:control=enter-frame >> label:has-text('QUnit') span 
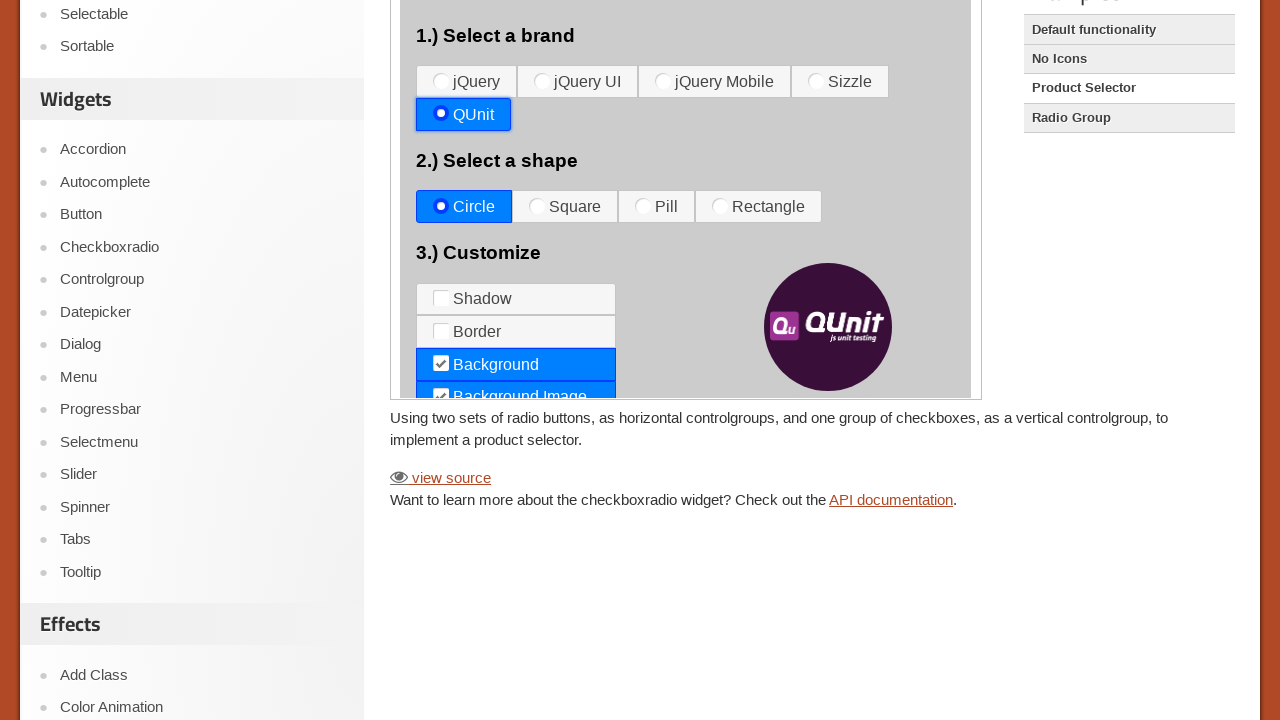

Clicked Square shape checkbox at (537, 206) on iframe >> nth=0 >> internal:control=enter-frame >> label:has-text('Square') span
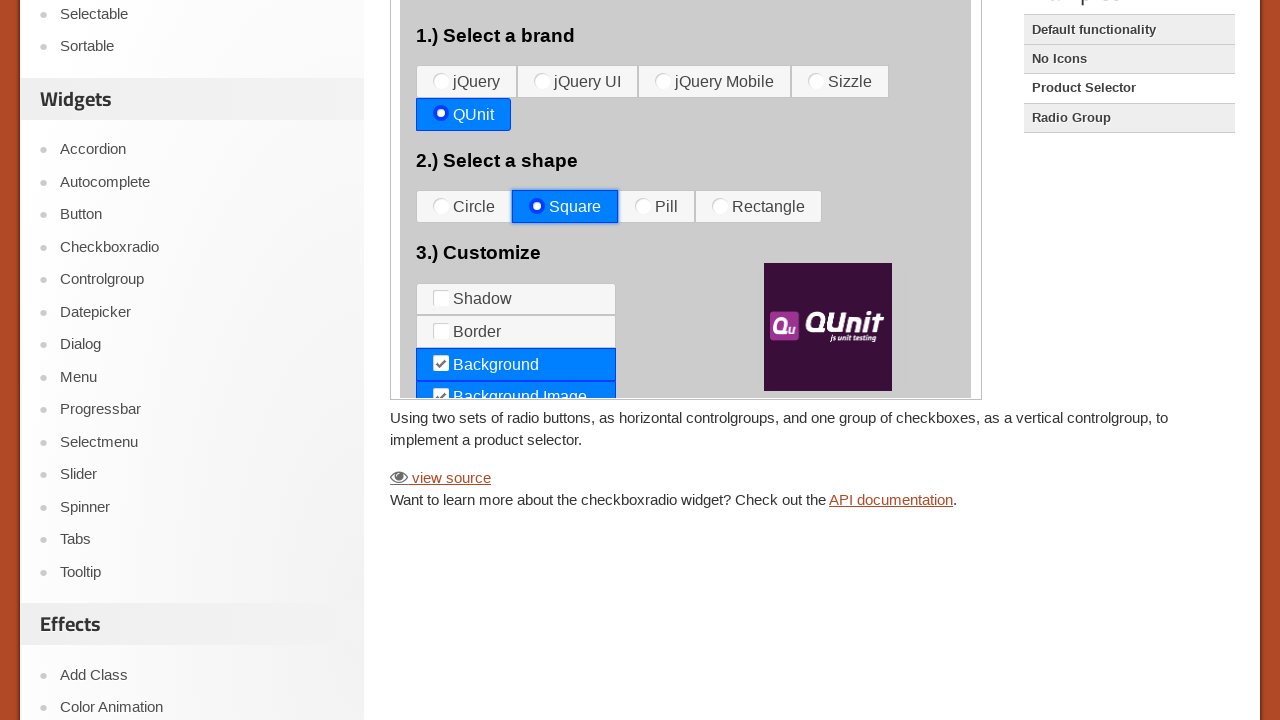

Clicked Pill shape checkbox at (643, 206) on iframe >> nth=0 >> internal:control=enter-frame >> label:has-text('Pill') span >
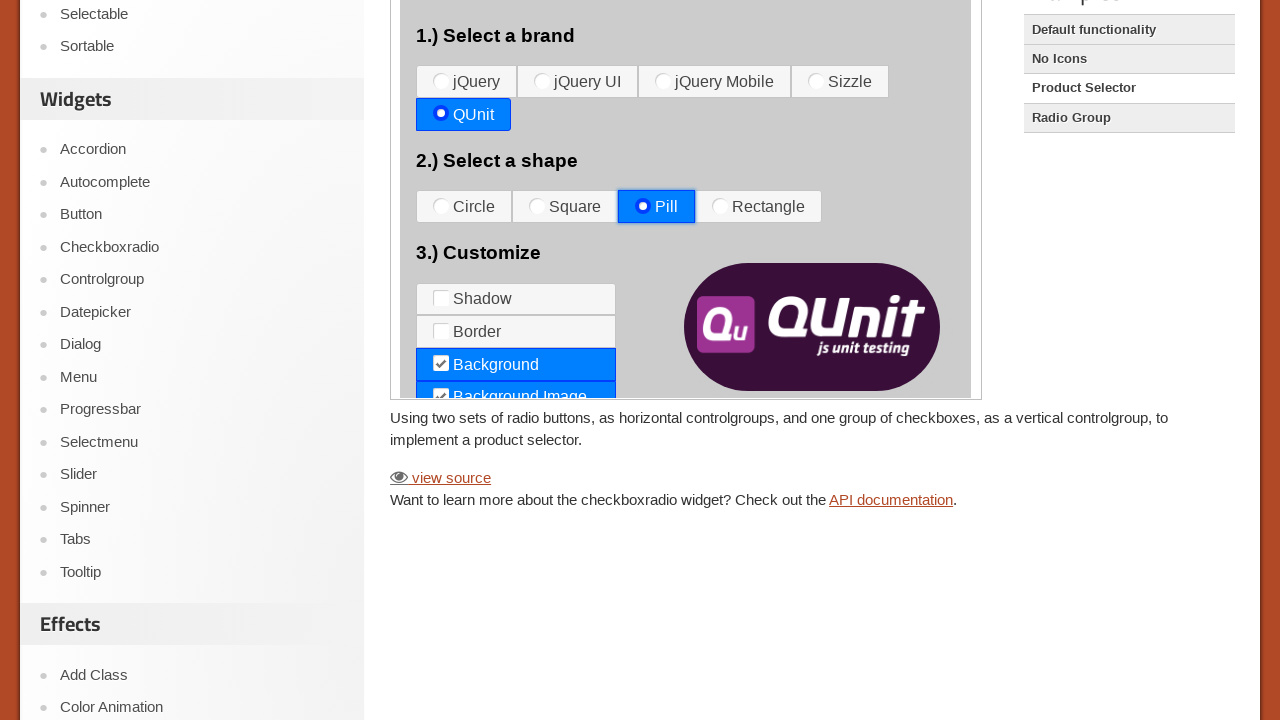

Clicked Rectangle shape checkbox at (720, 206) on iframe >> nth=0 >> internal:control=enter-frame >> label:has-text('Rectangle') s
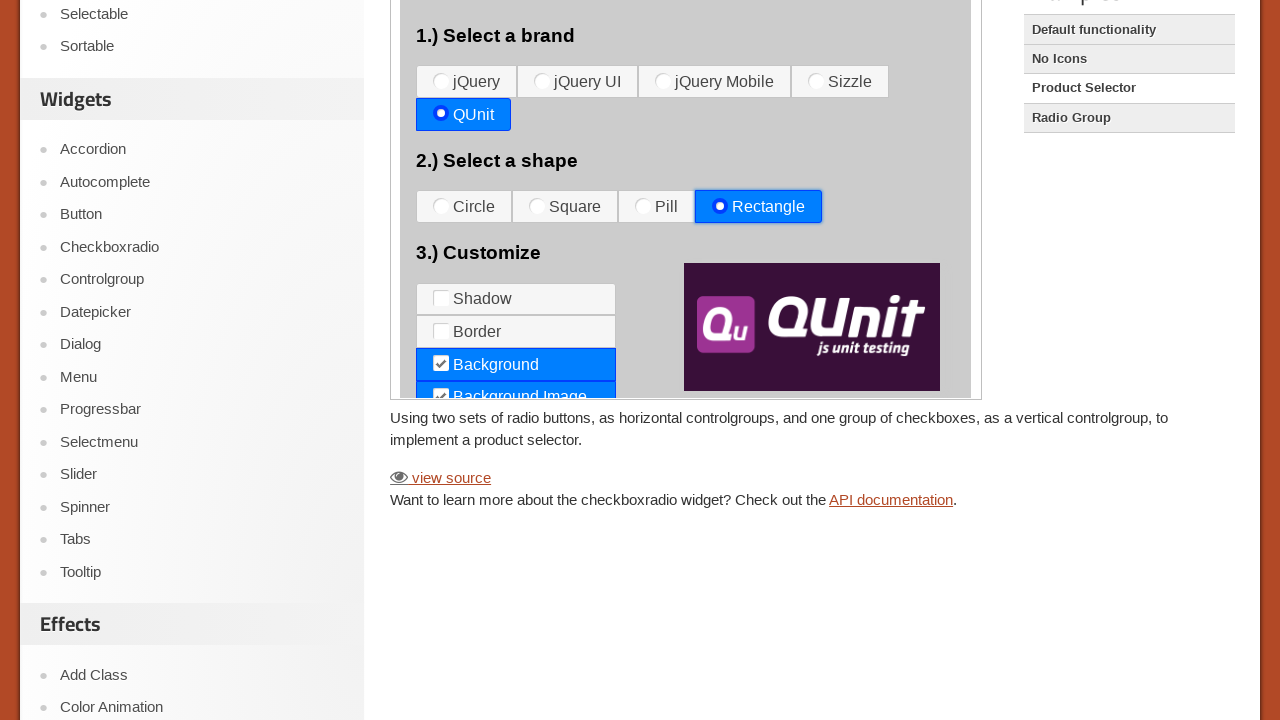

Clicked Shadow style checkbox at (441, 298) on iframe >> nth=0 >> internal:control=enter-frame >> label:has-text('Shadow') span
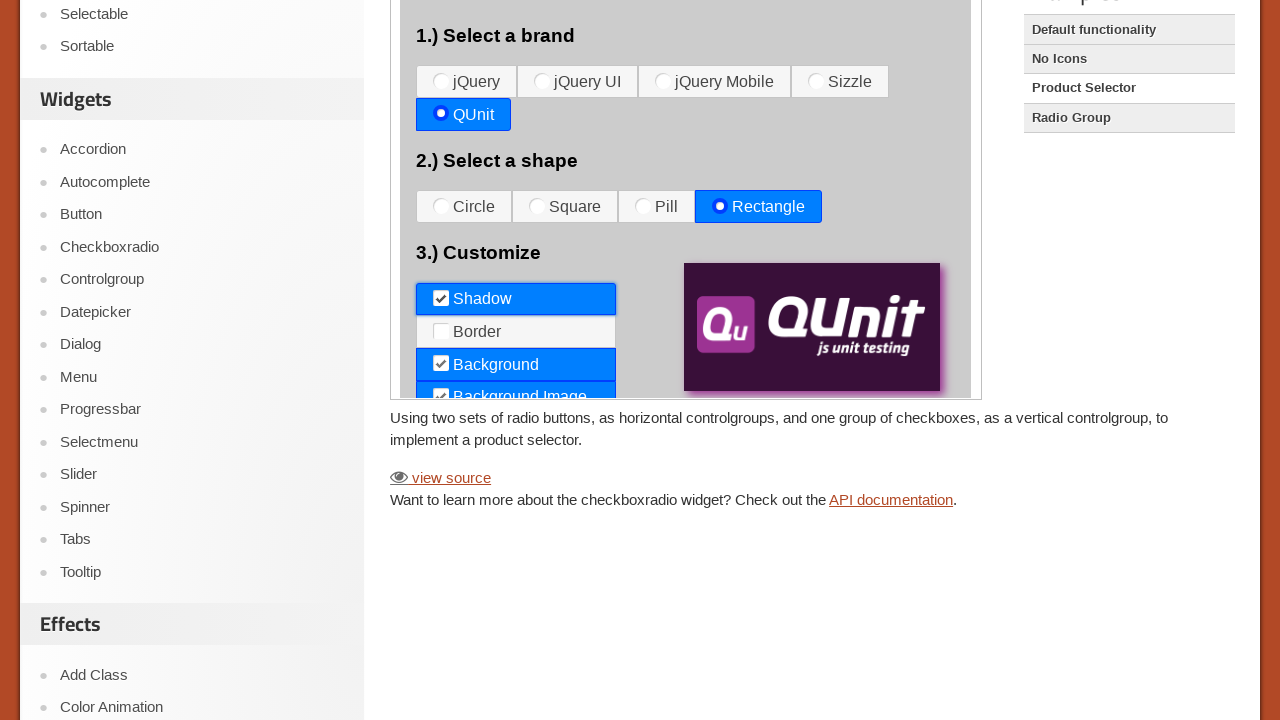

Clicked Border style checkbox at (441, 331) on iframe >> nth=0 >> internal:control=enter-frame >> label:has-text('Border') span
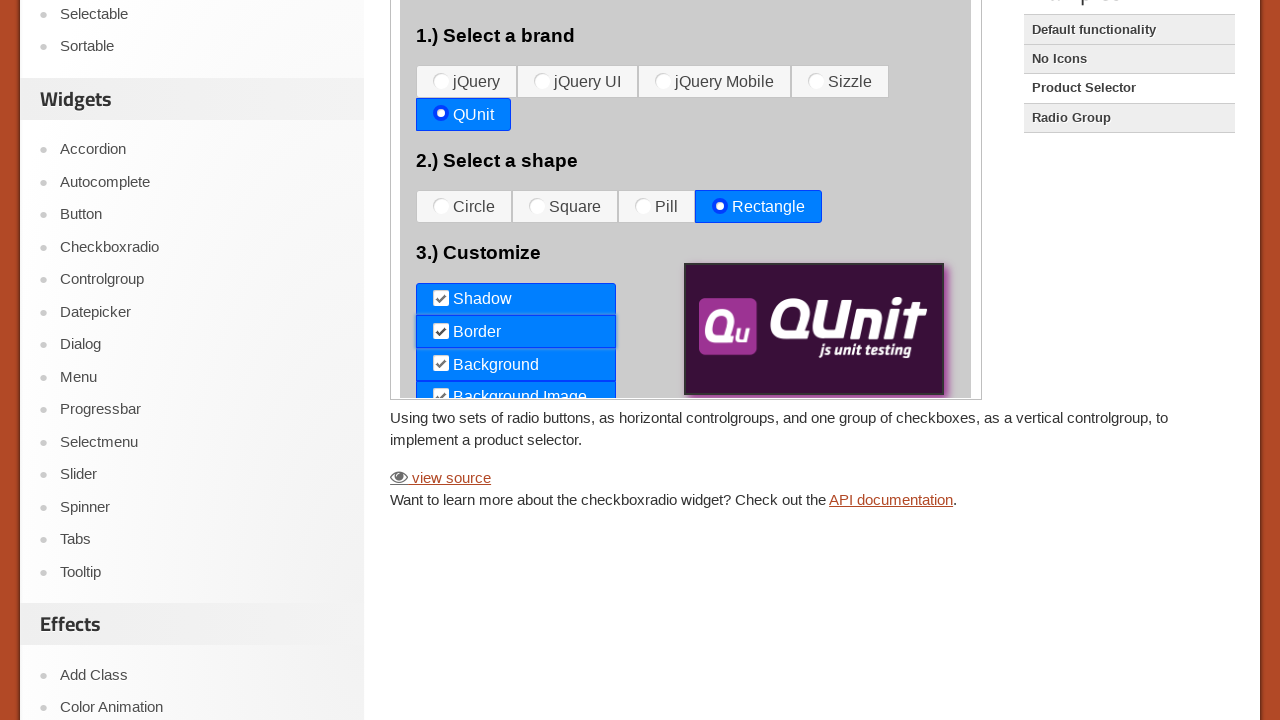

Clicked Circle shape checkbox at (441, 206) on iframe >> nth=0 >> internal:control=enter-frame >> label:has-text('Circle') span
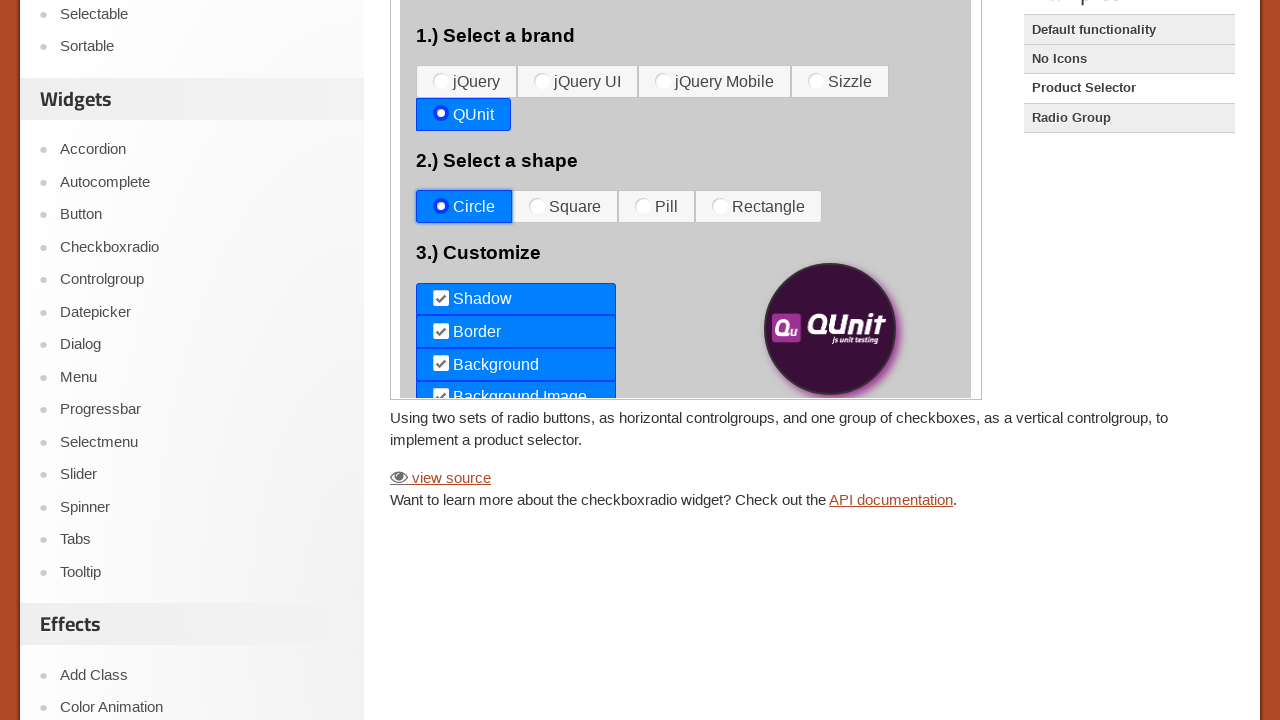

Clicked on Radio Group link at (1129, 118) on role=link[name='Radio Group']
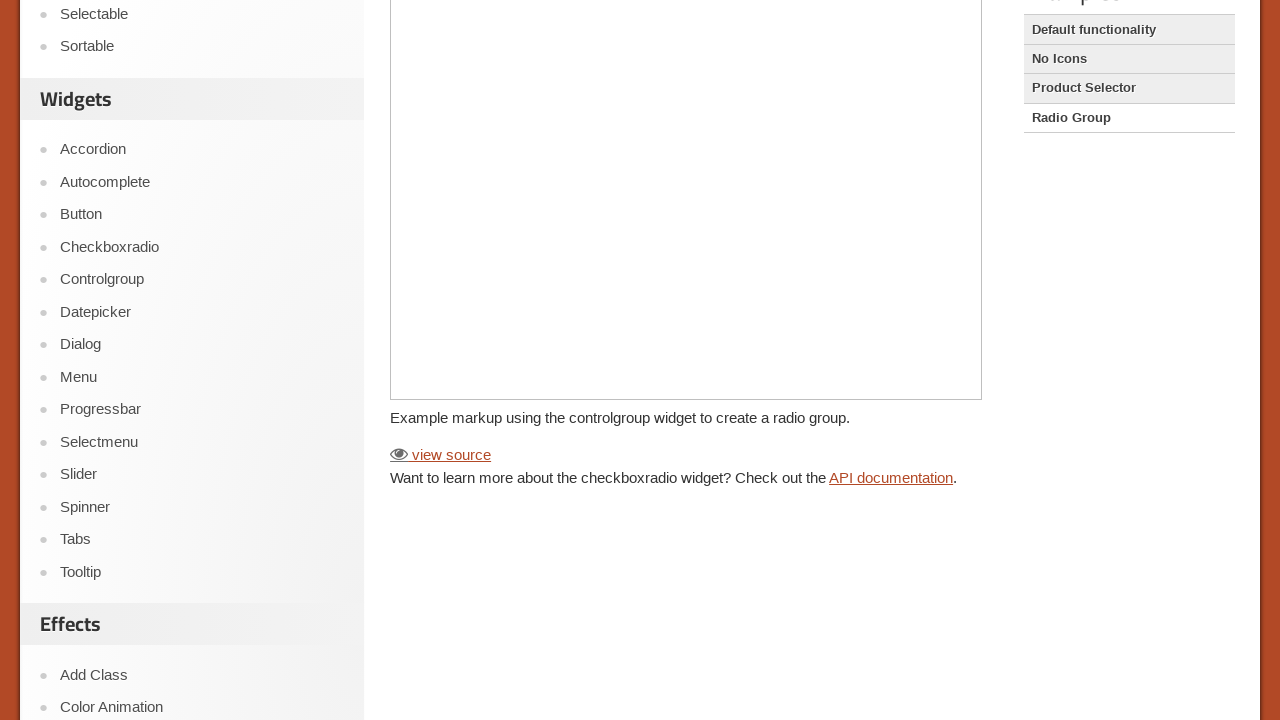

Clicked New York radio button in Radio Group at (441, 89) on iframe >> nth=0 >> internal:control=enter-frame >> label:has-text('New York') sp
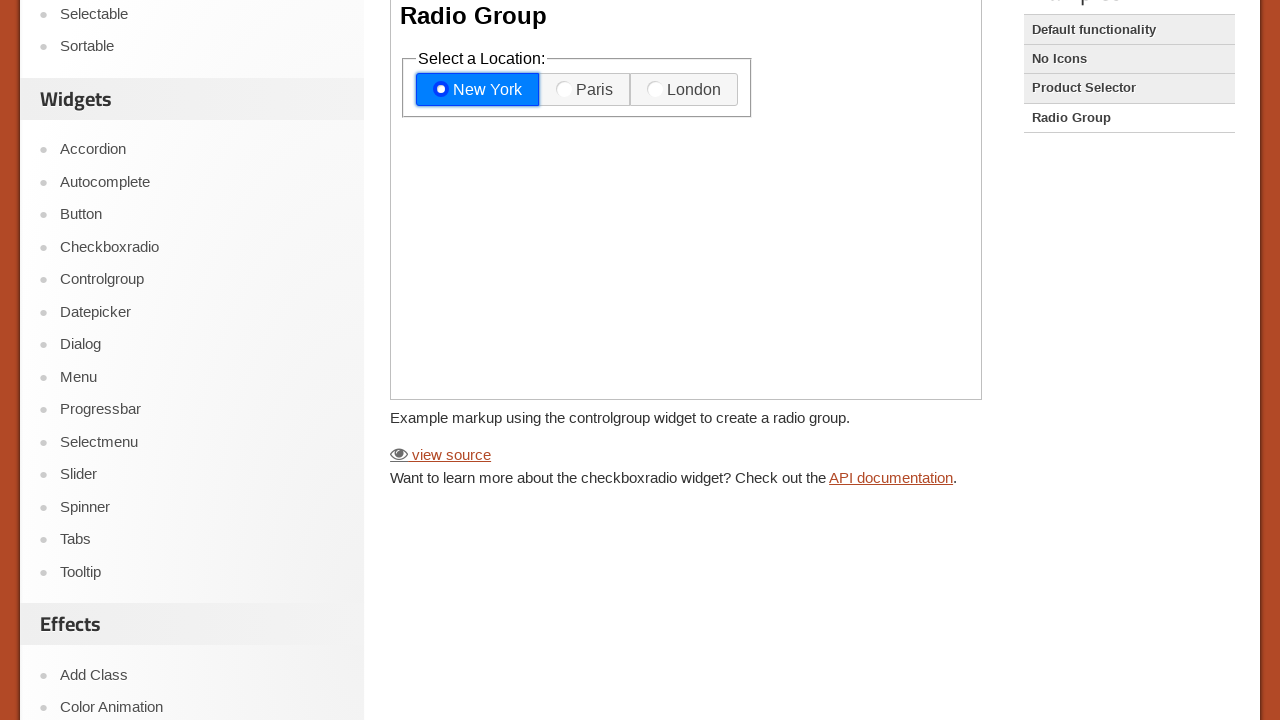

Clicked Paris radio button in Radio Group at (585, 90) on iframe >> nth=0 >> internal:control=enter-frame >> text=Paris
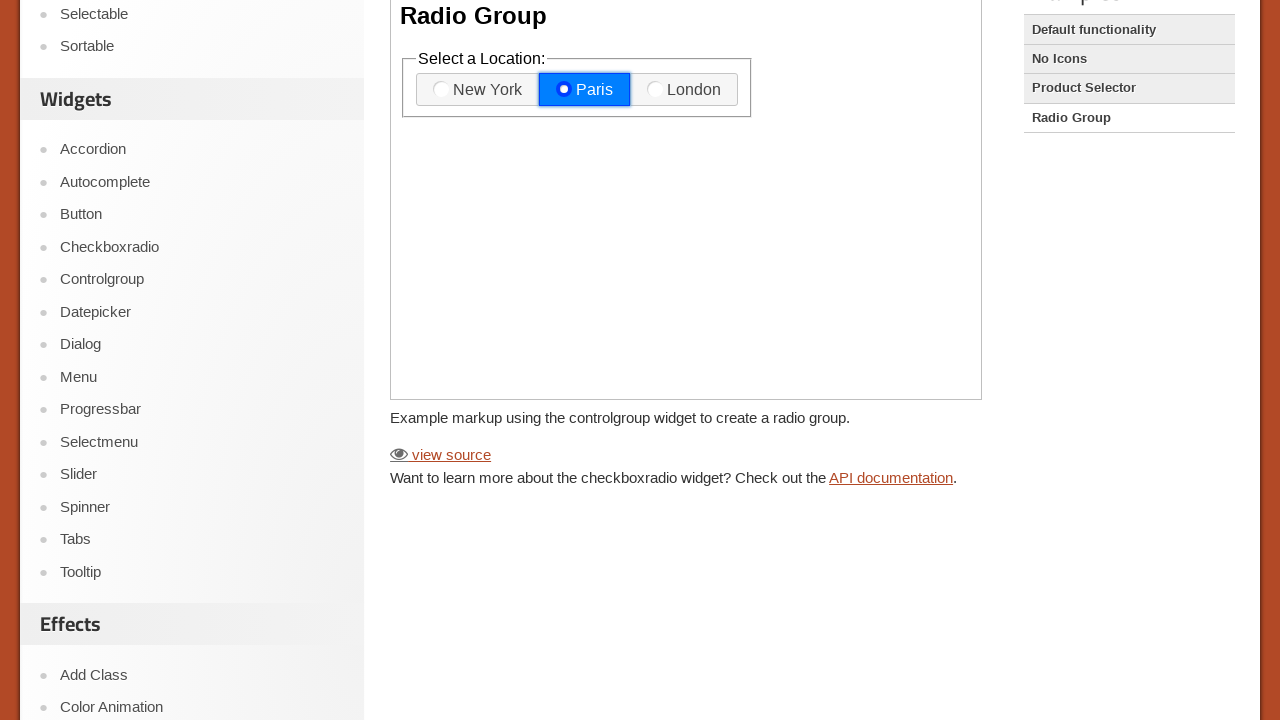

Clicked London radio button in Radio Group at (655, 89) on iframe >> nth=0 >> internal:control=enter-frame >> label:has-text('London') span
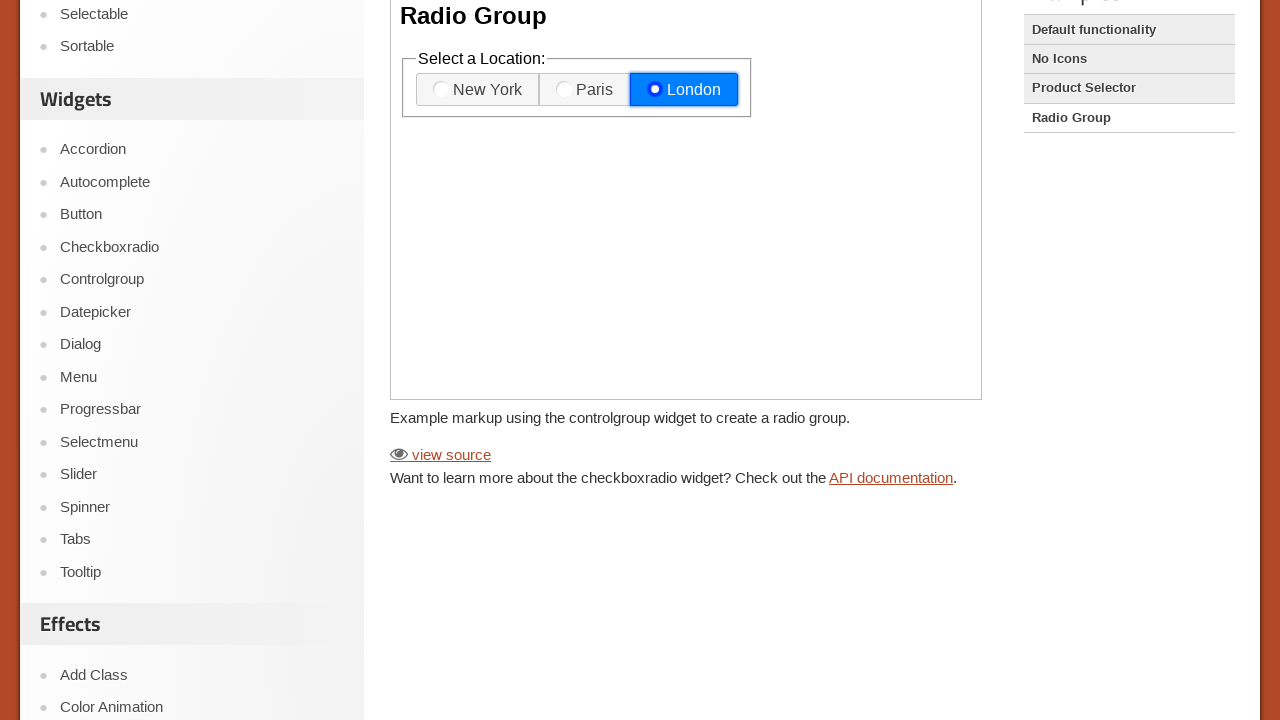

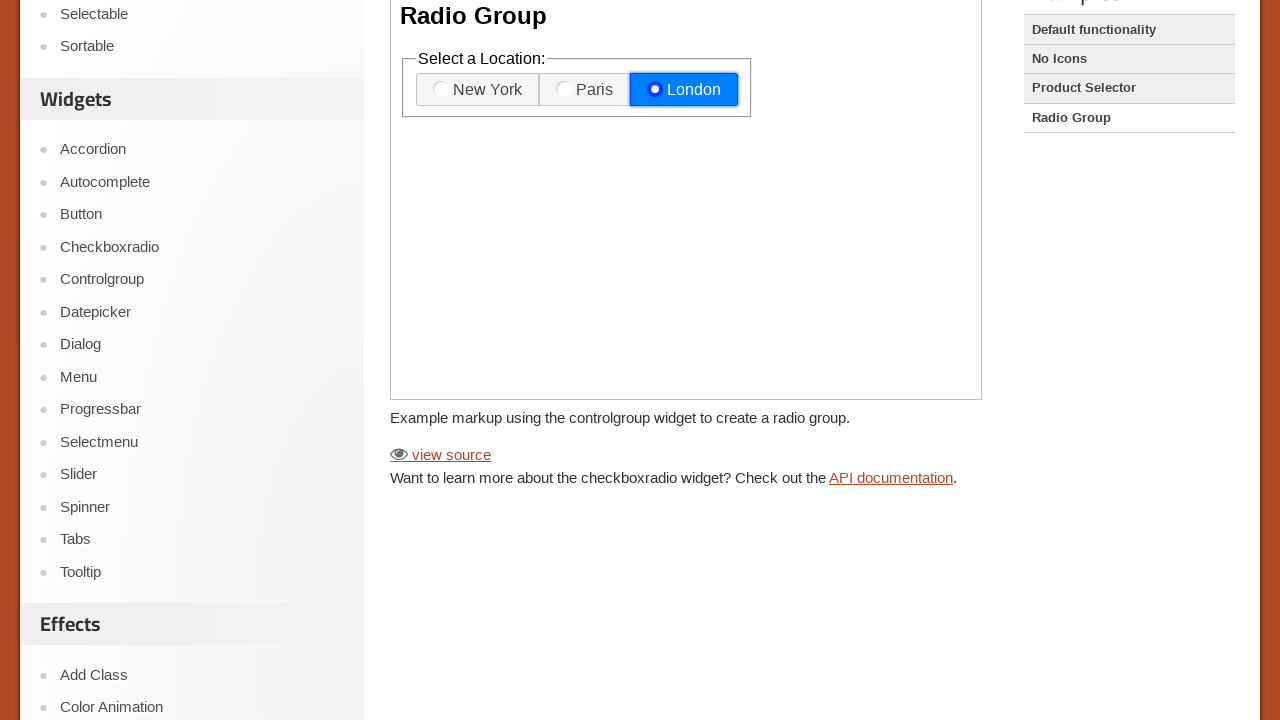